Tests the loan interest rate slider on an EMI calculator by clicking and dragging the slider until the interest rate value reaches 14.50% or higher.

Starting URL: https://emicalculator.net/

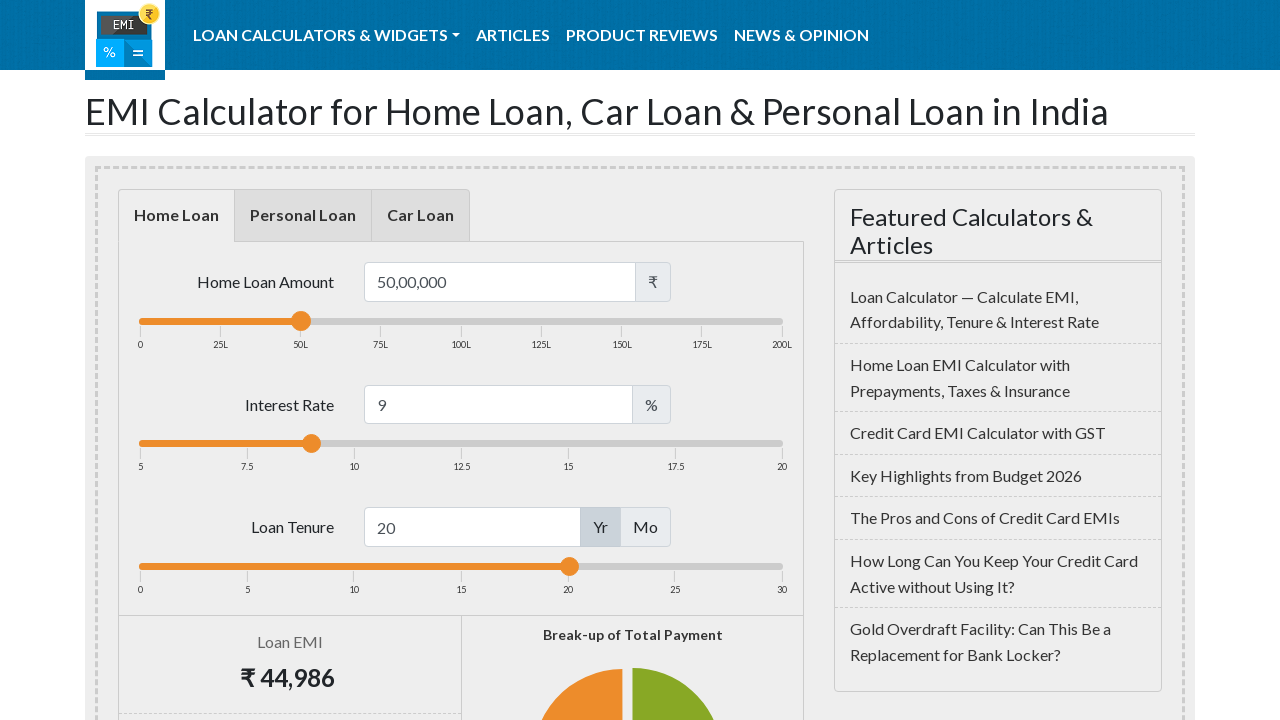

Waited for page to load (2 seconds)
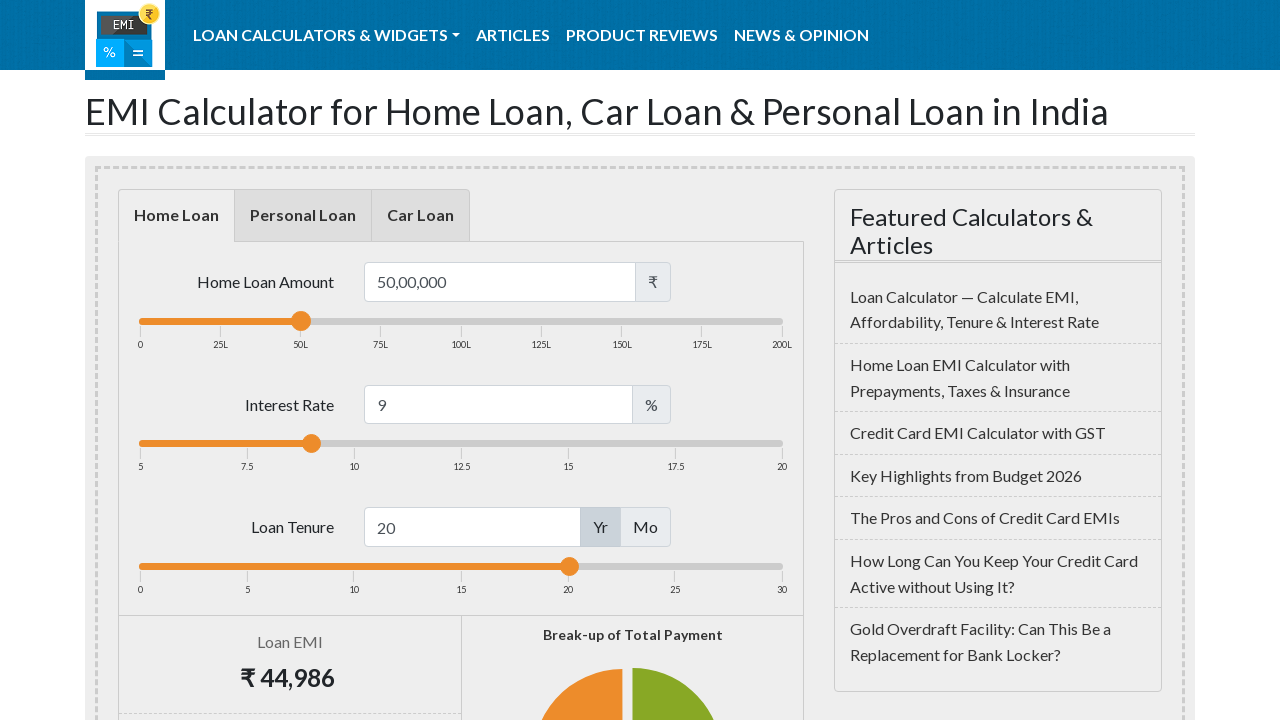

Located the loan interest slider handle
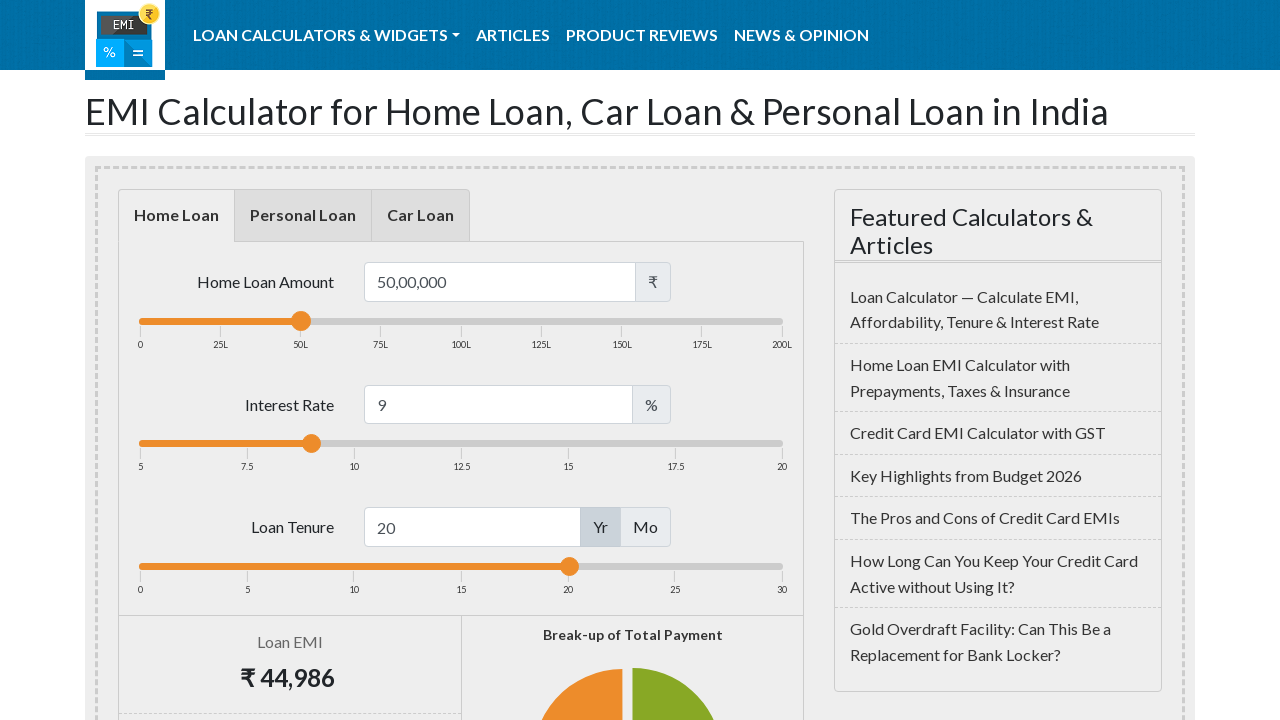

Slider became visible
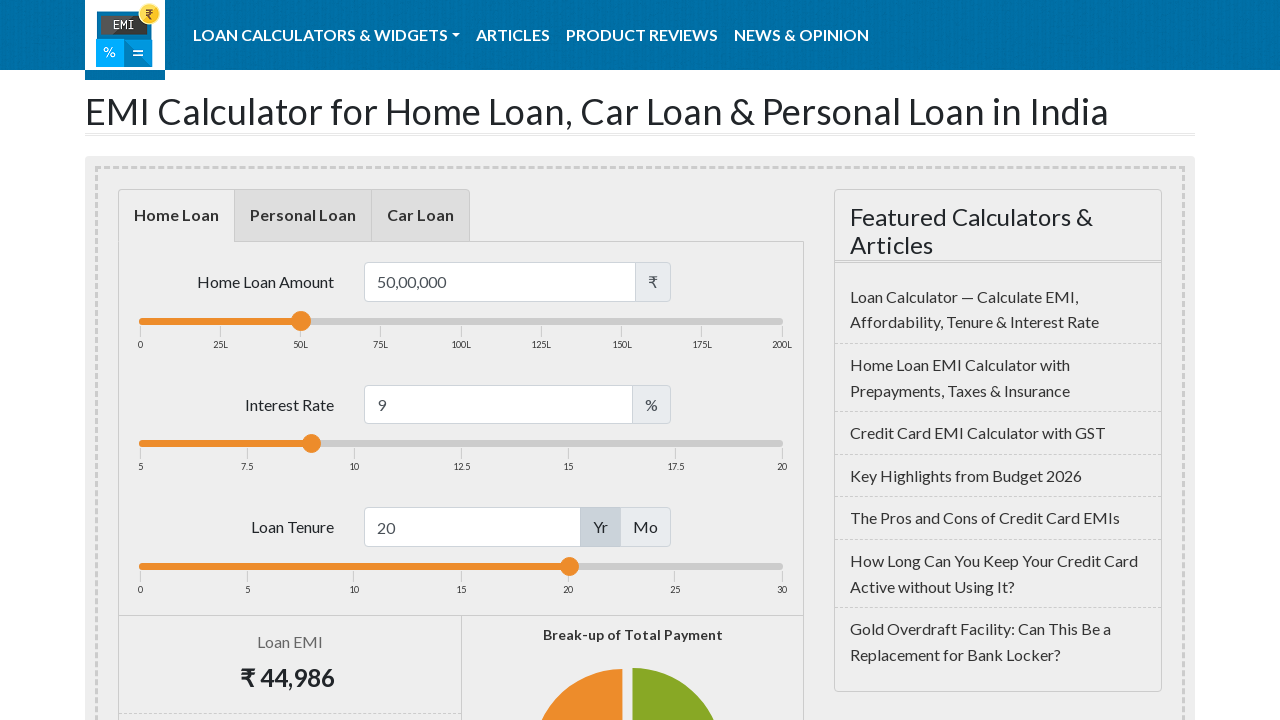

Retrieved initial interest rate value: 9.0%
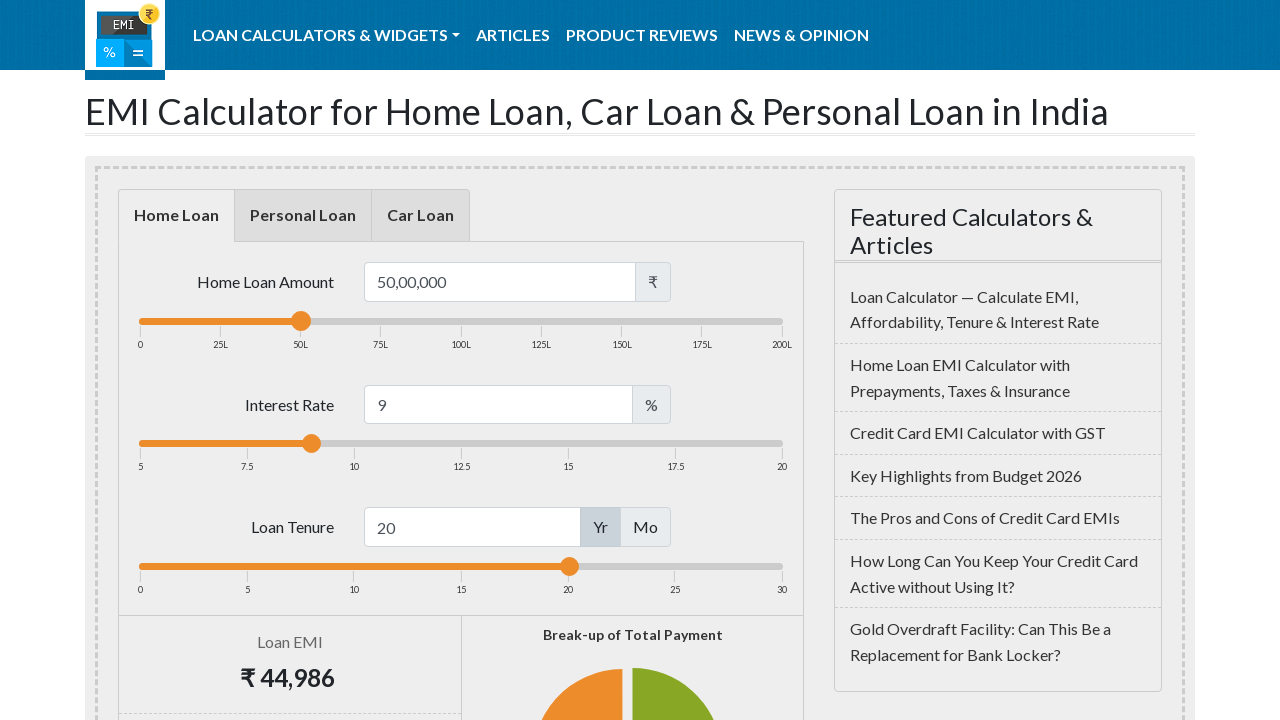

Moved mouse to slider position (iteration 1) at (312, 444)
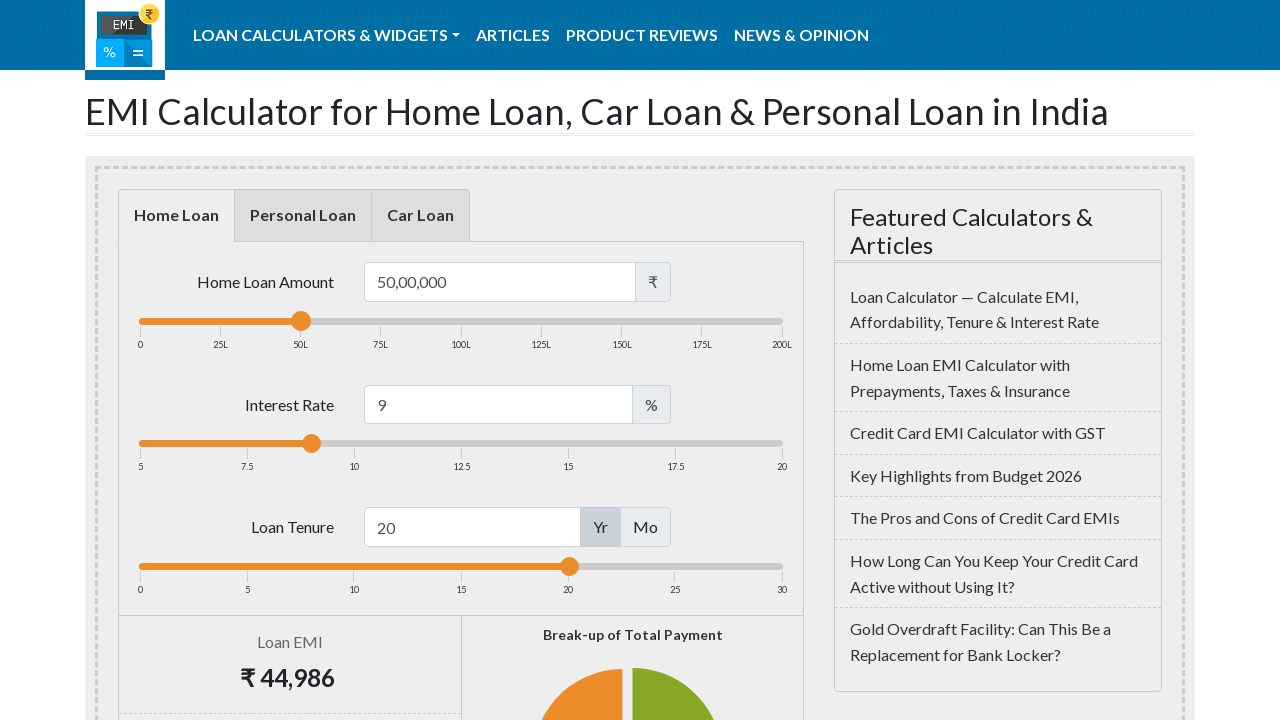

Pressed mouse button down on slider at (312, 444)
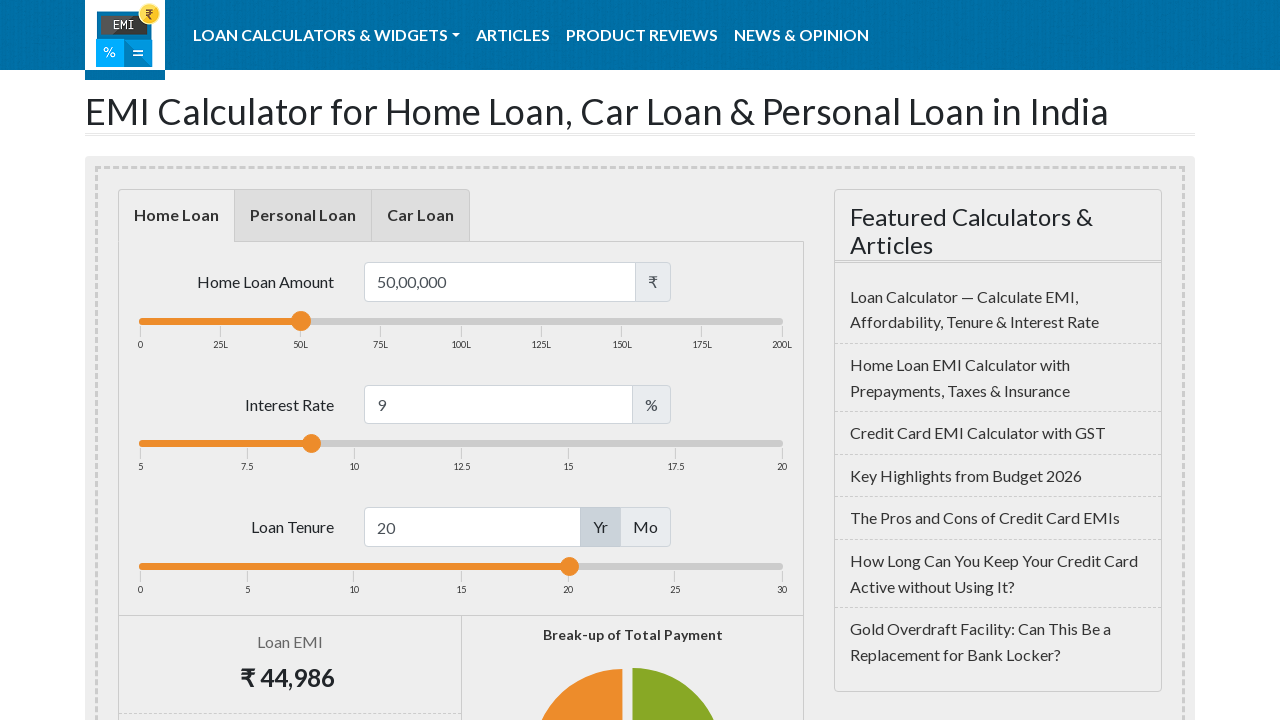

Dragged slider to the right by 20 pixels at (332, 444)
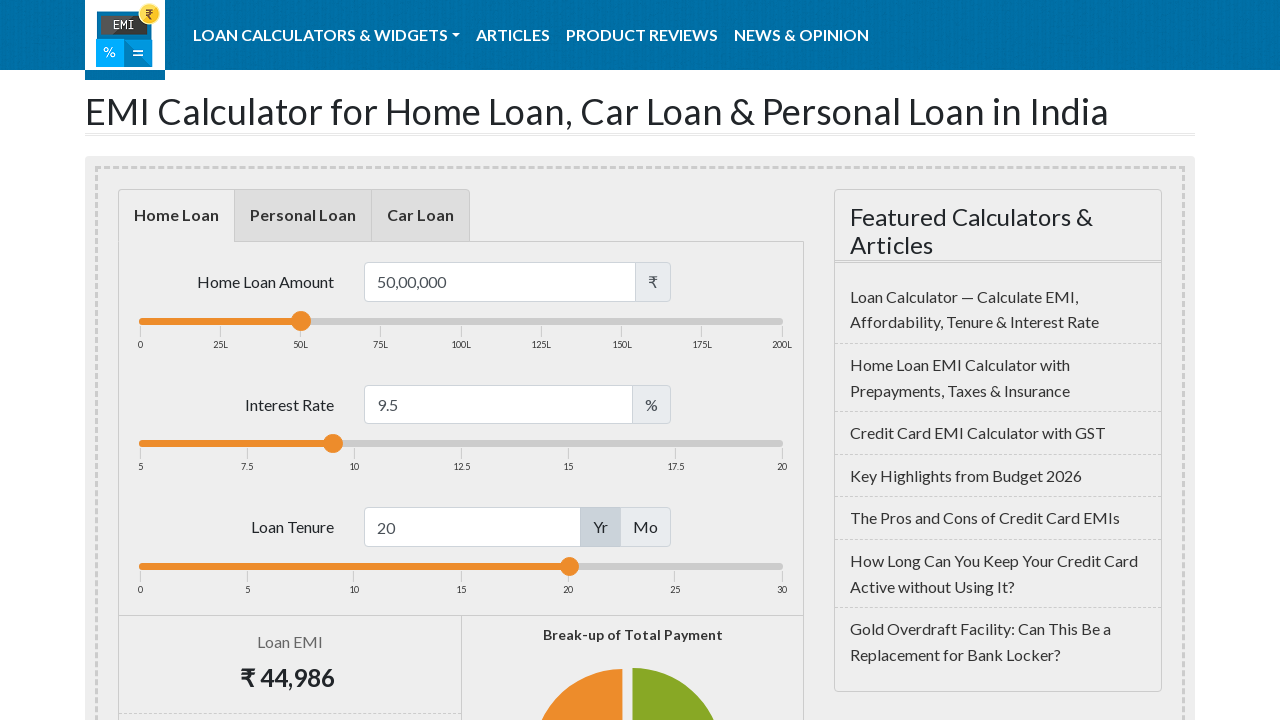

Released mouse button at (332, 444)
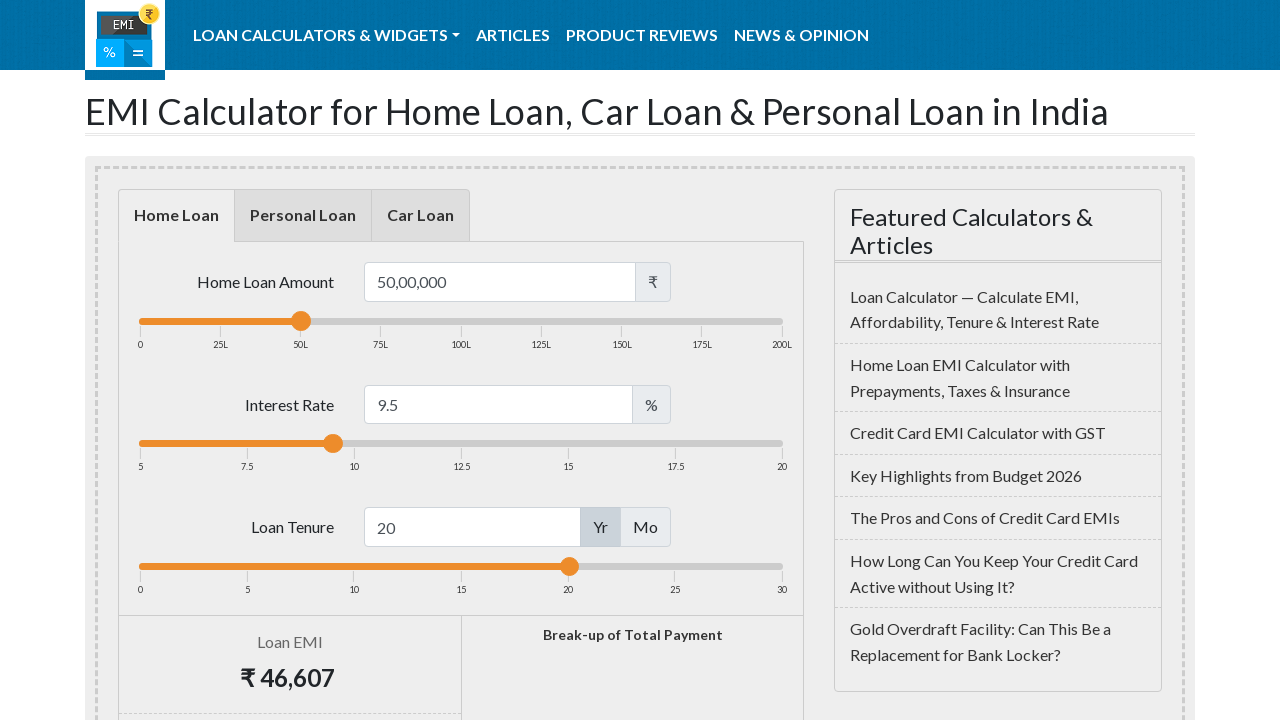

Waited for slider value to update (1 second)
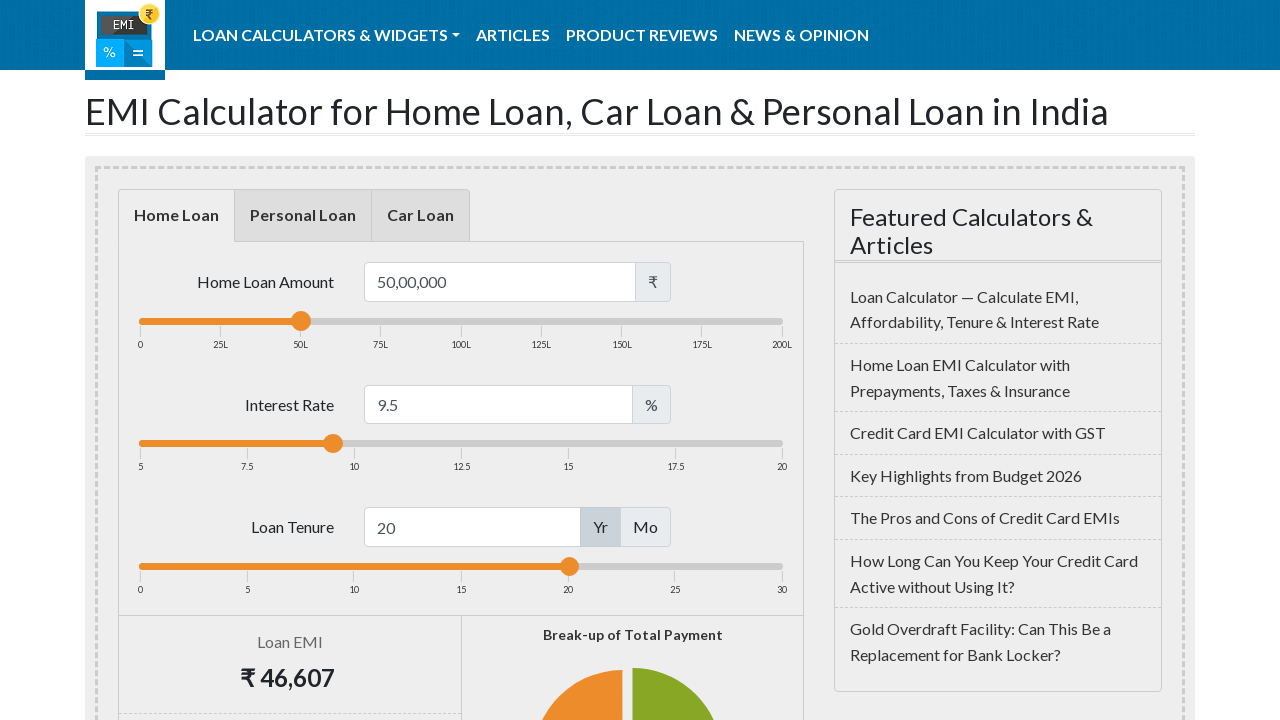

Updated interest rate value: 9.5%
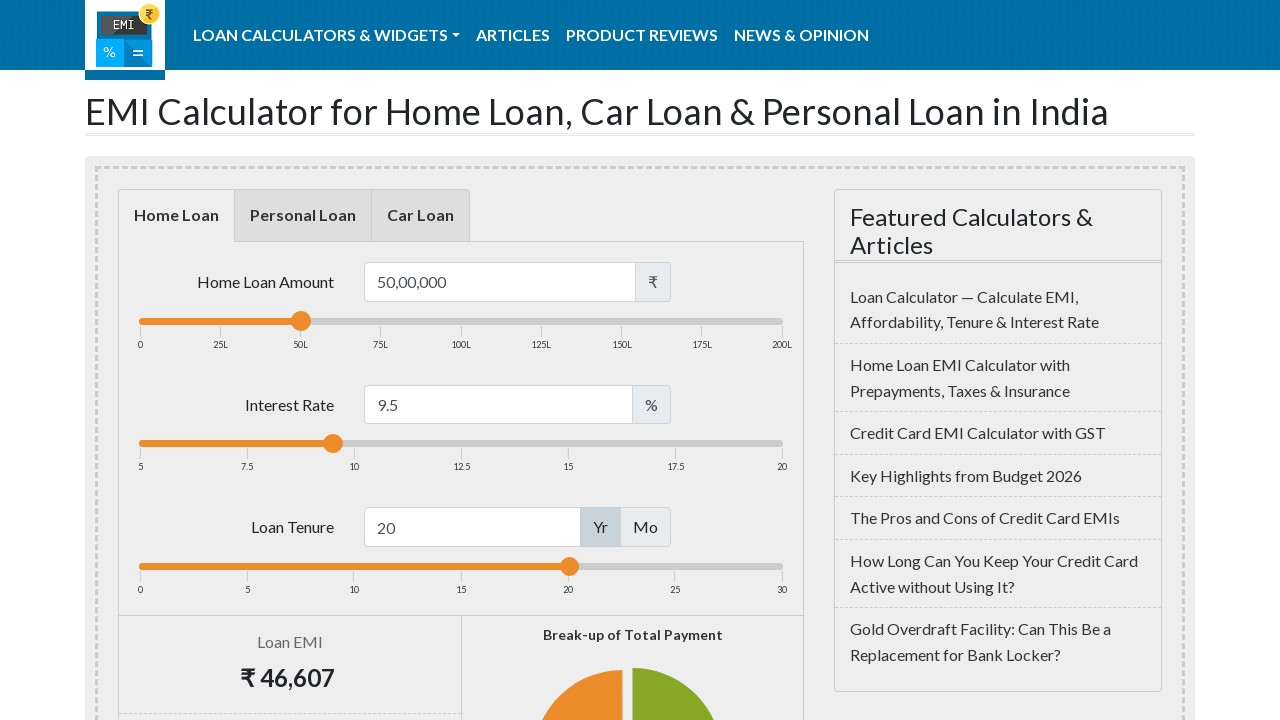

Moved mouse to slider position (iteration 2) at (333, 444)
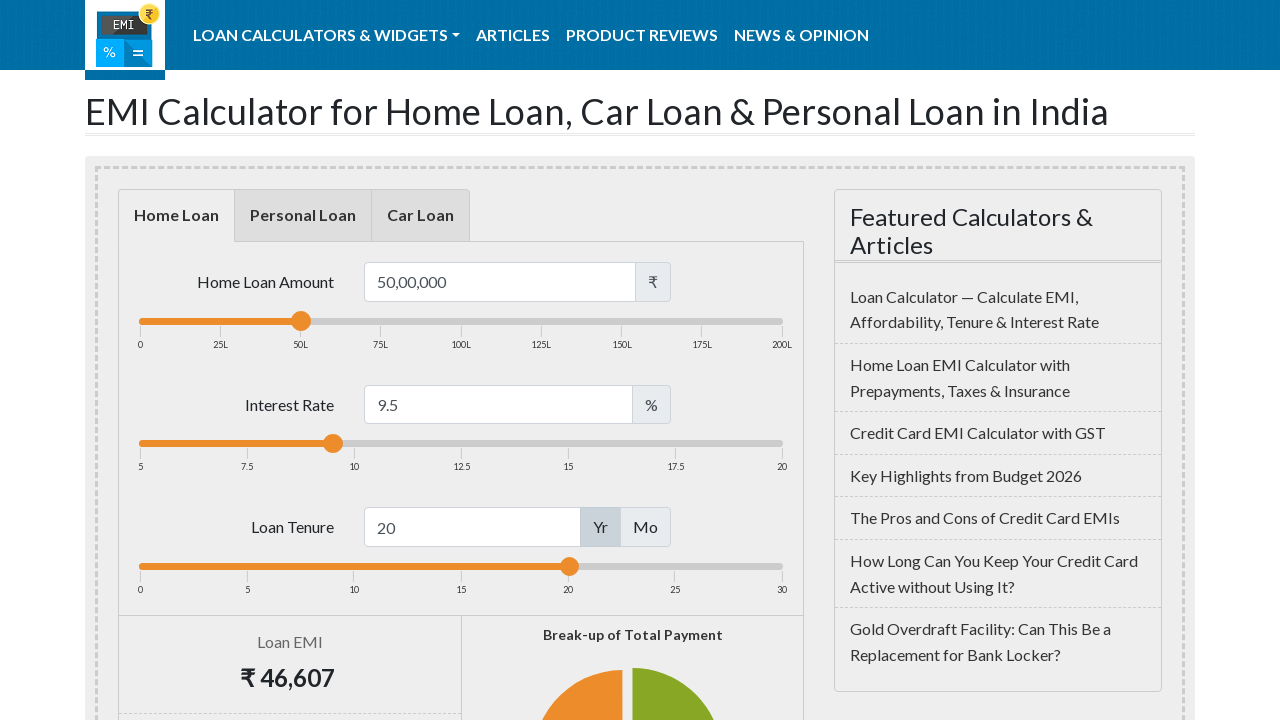

Pressed mouse button down on slider at (333, 444)
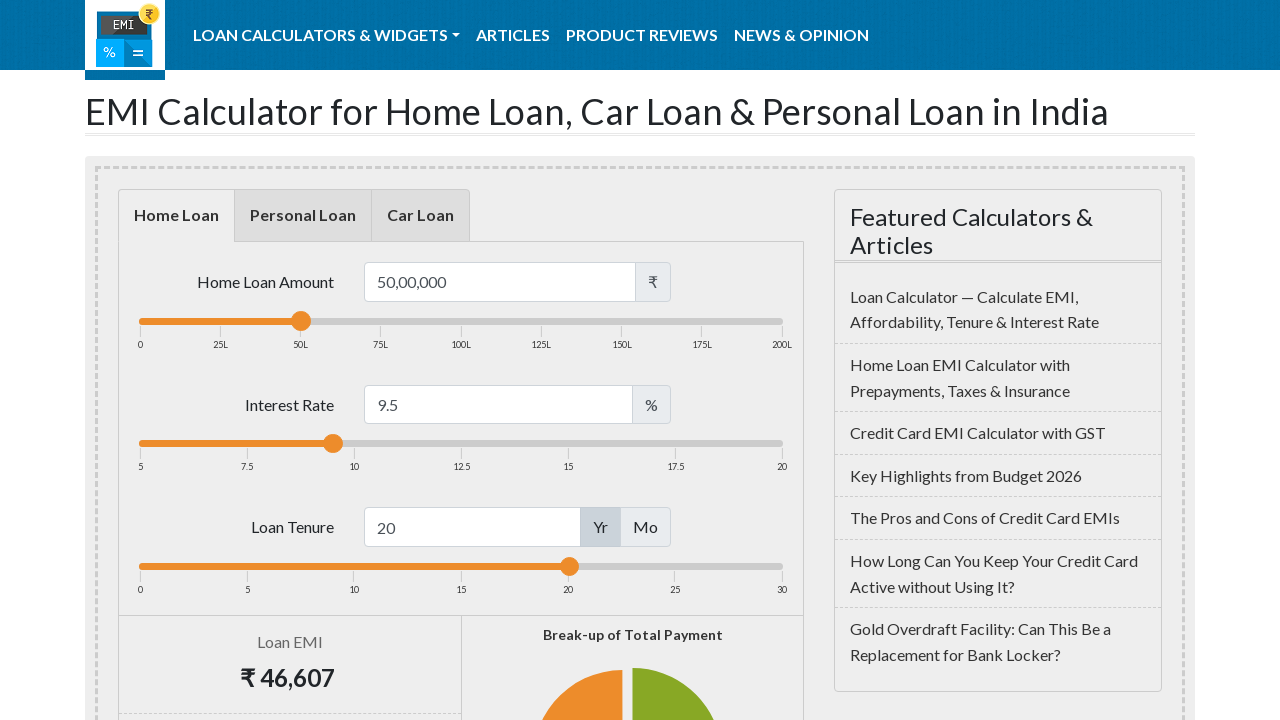

Dragged slider to the right by 20 pixels at (353, 444)
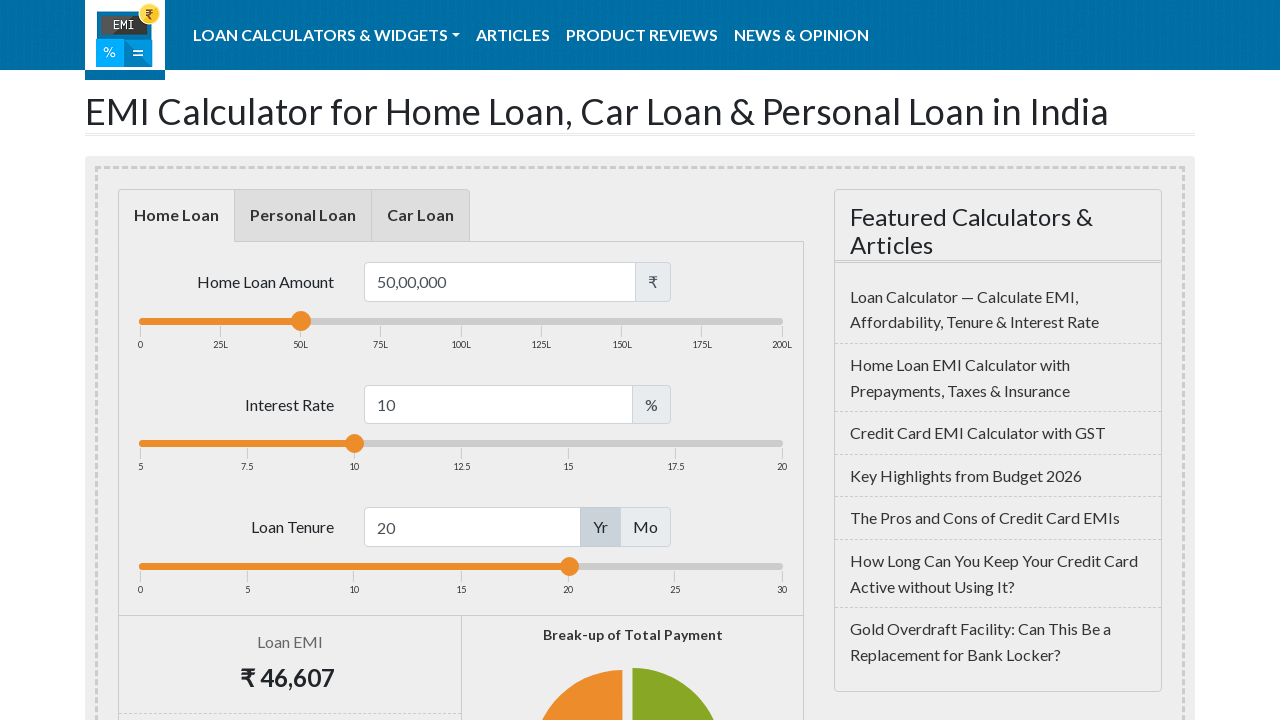

Released mouse button at (353, 444)
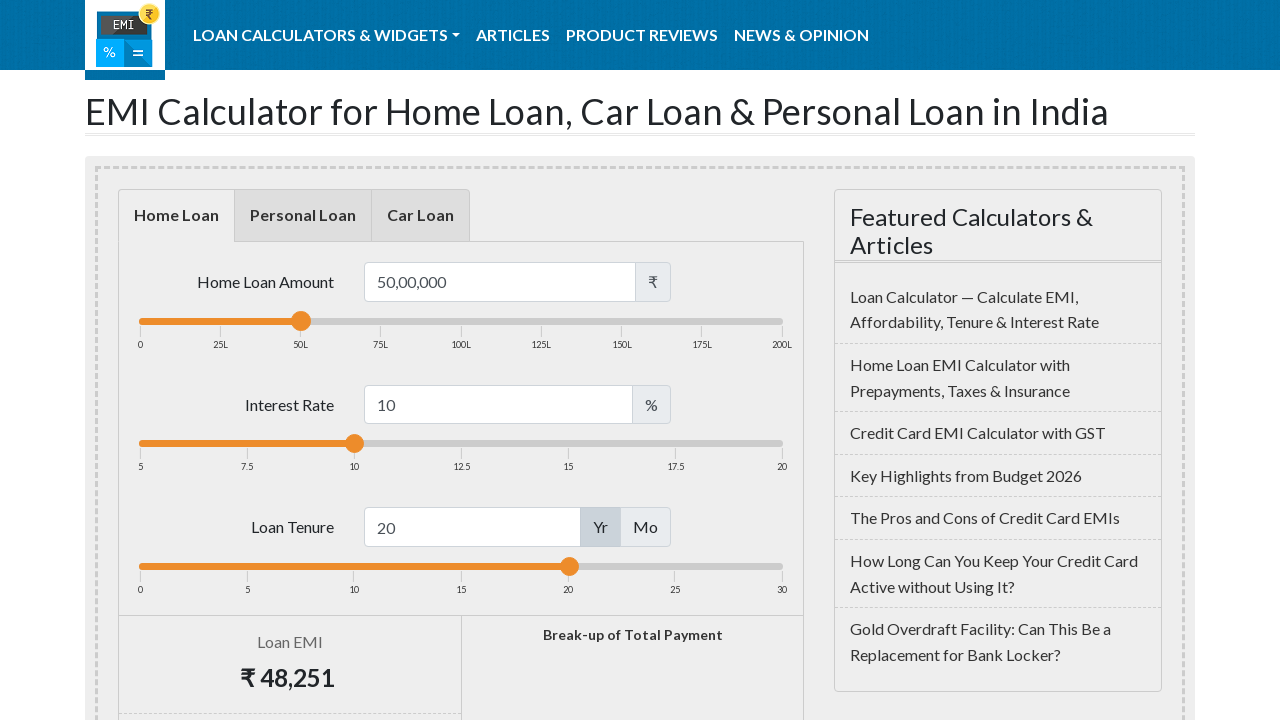

Waited for slider value to update (1 second)
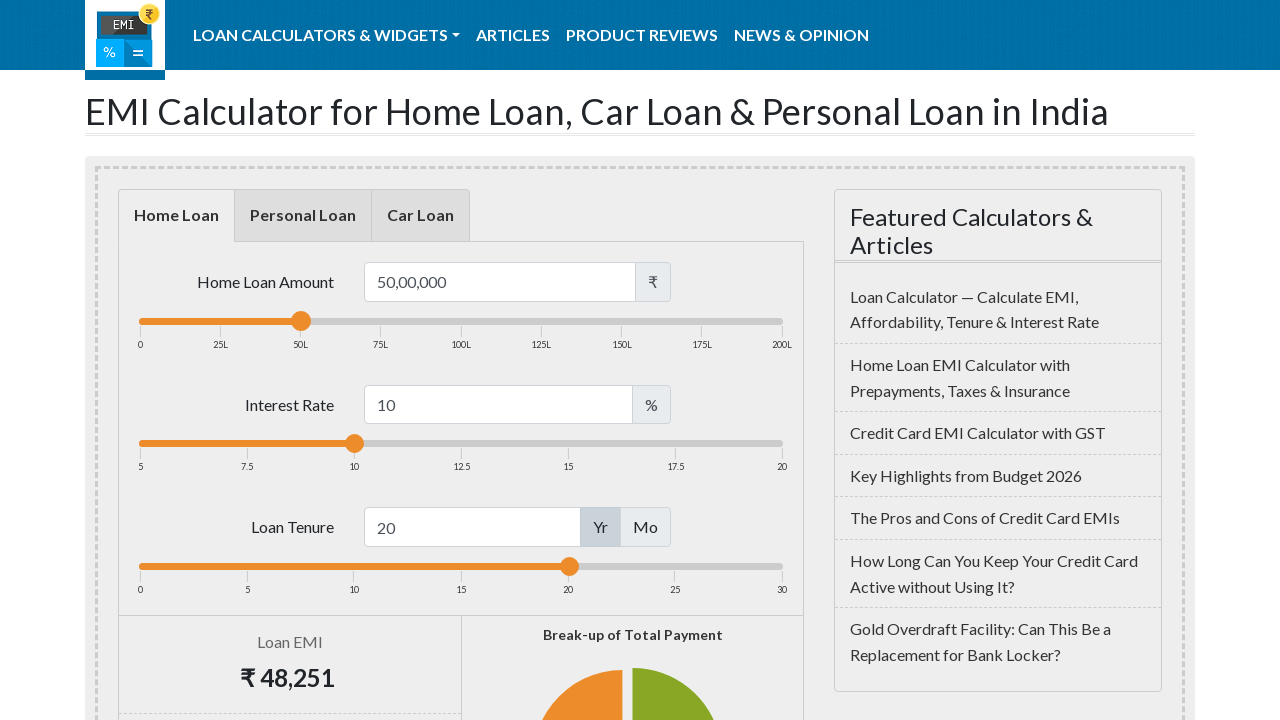

Updated interest rate value: 10.0%
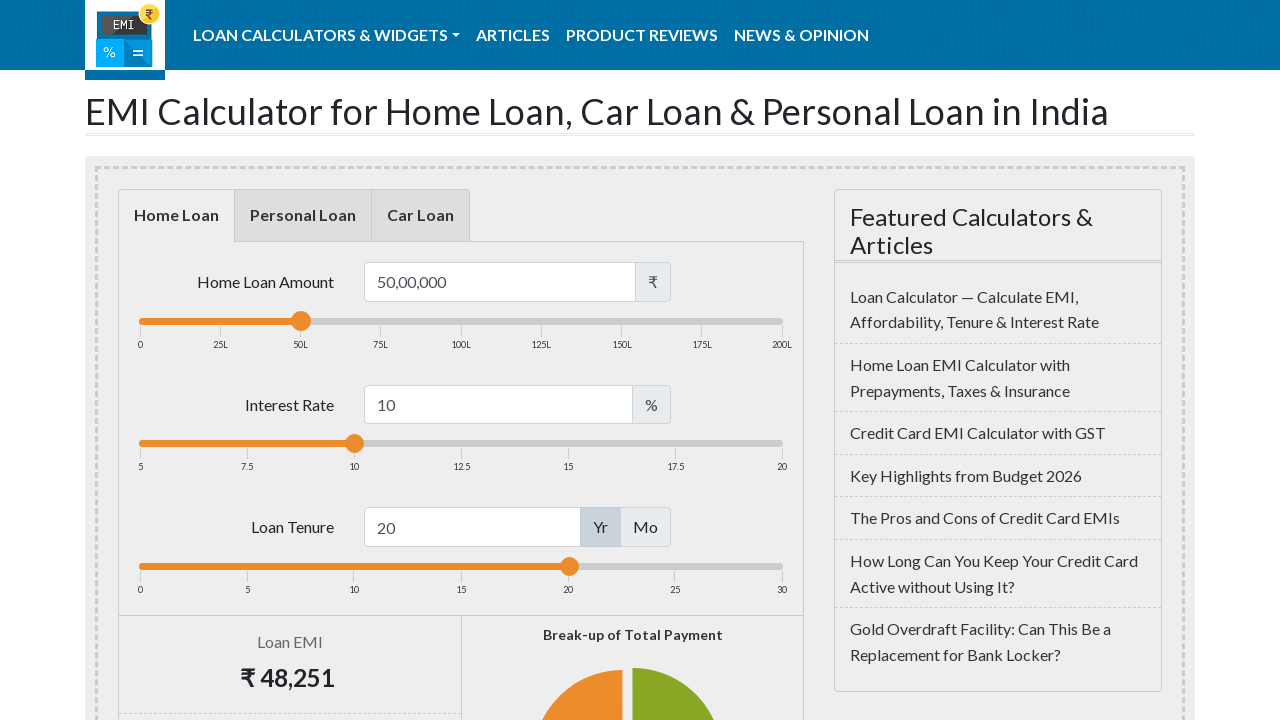

Moved mouse to slider position (iteration 3) at (355, 444)
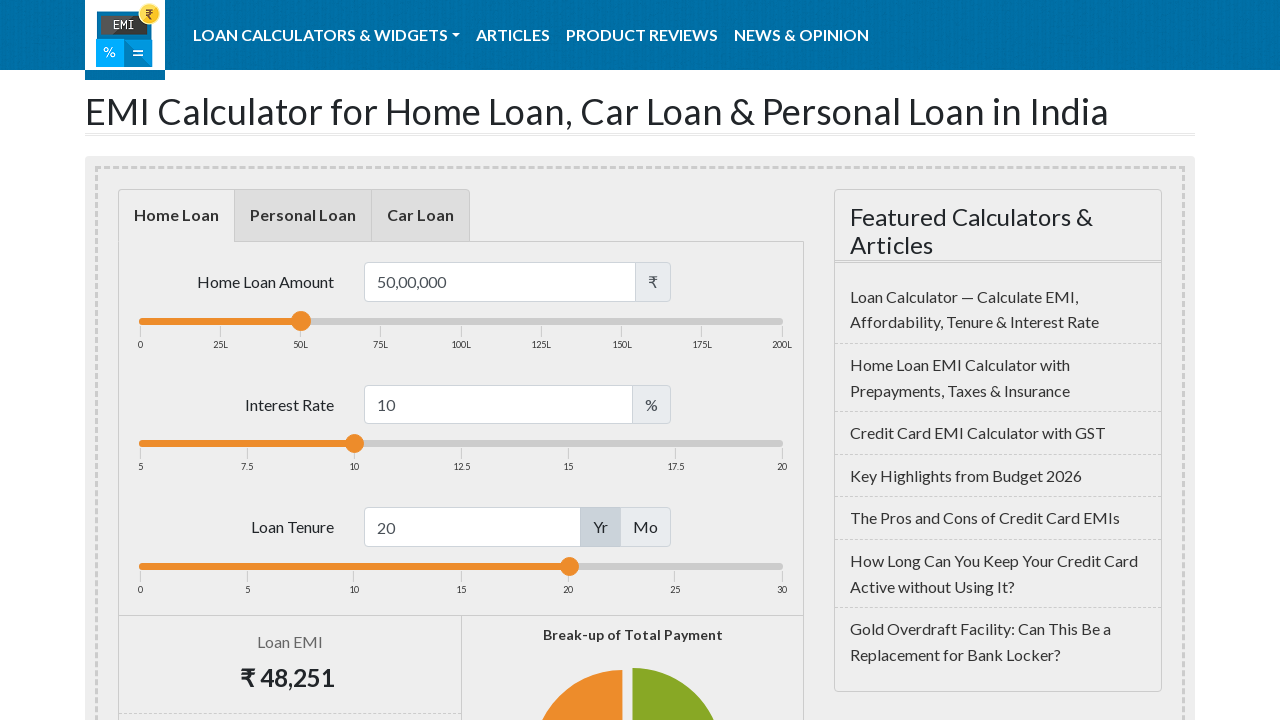

Pressed mouse button down on slider at (355, 444)
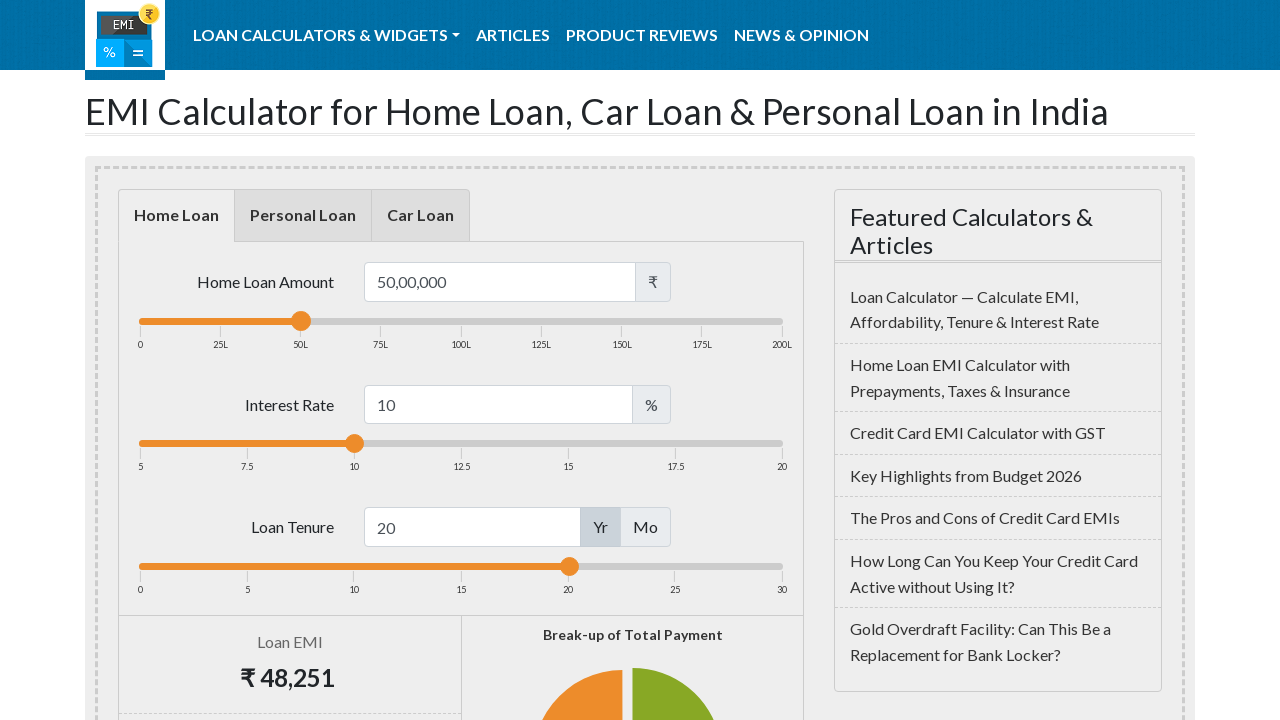

Dragged slider to the right by 20 pixels at (375, 444)
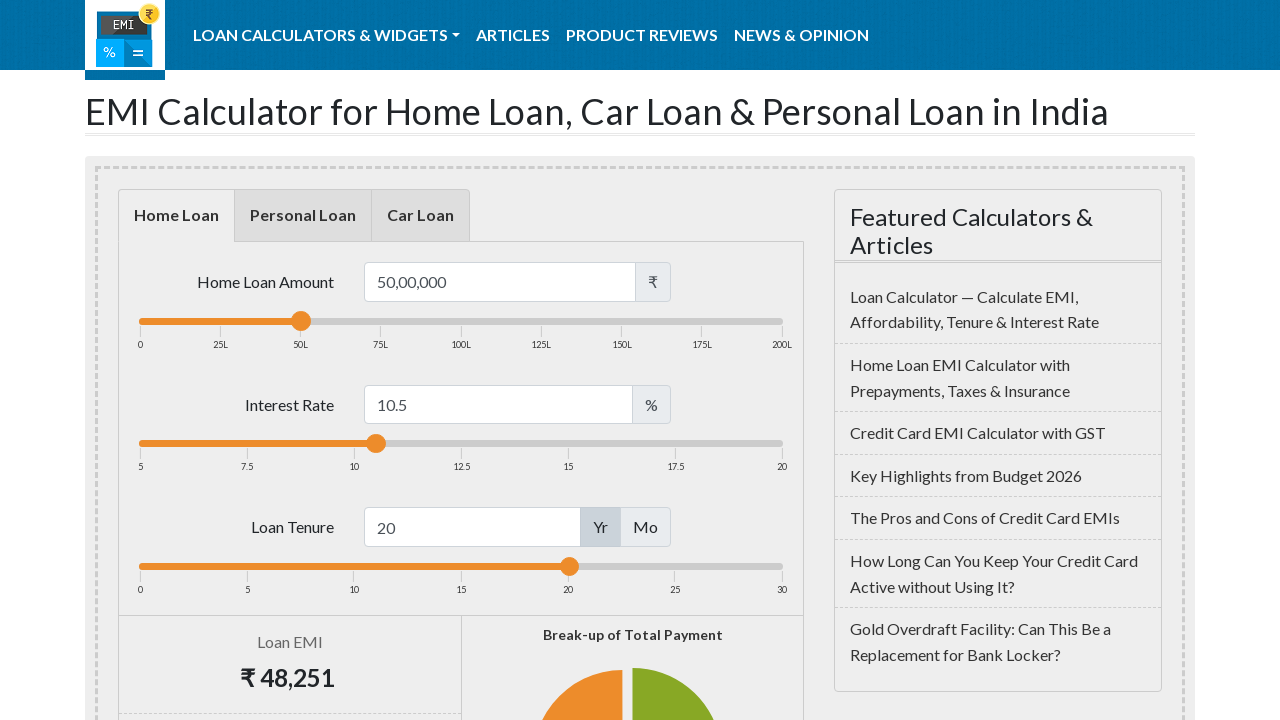

Released mouse button at (375, 444)
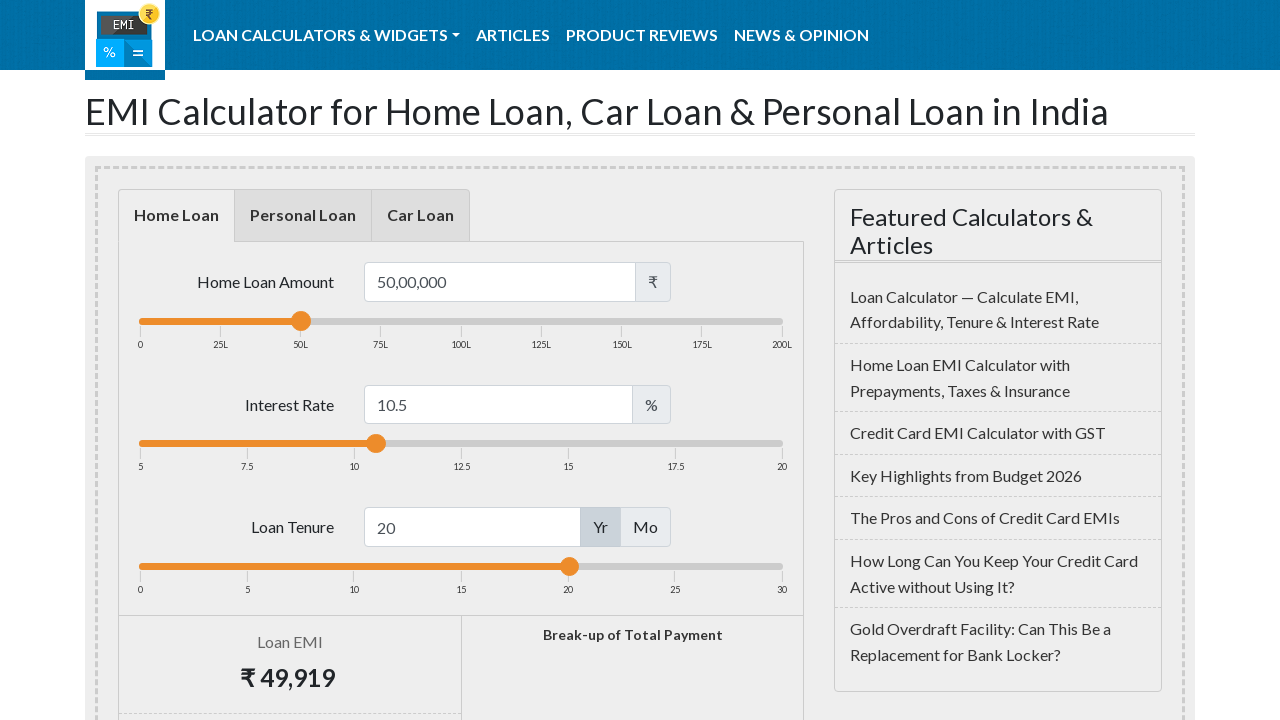

Waited for slider value to update (1 second)
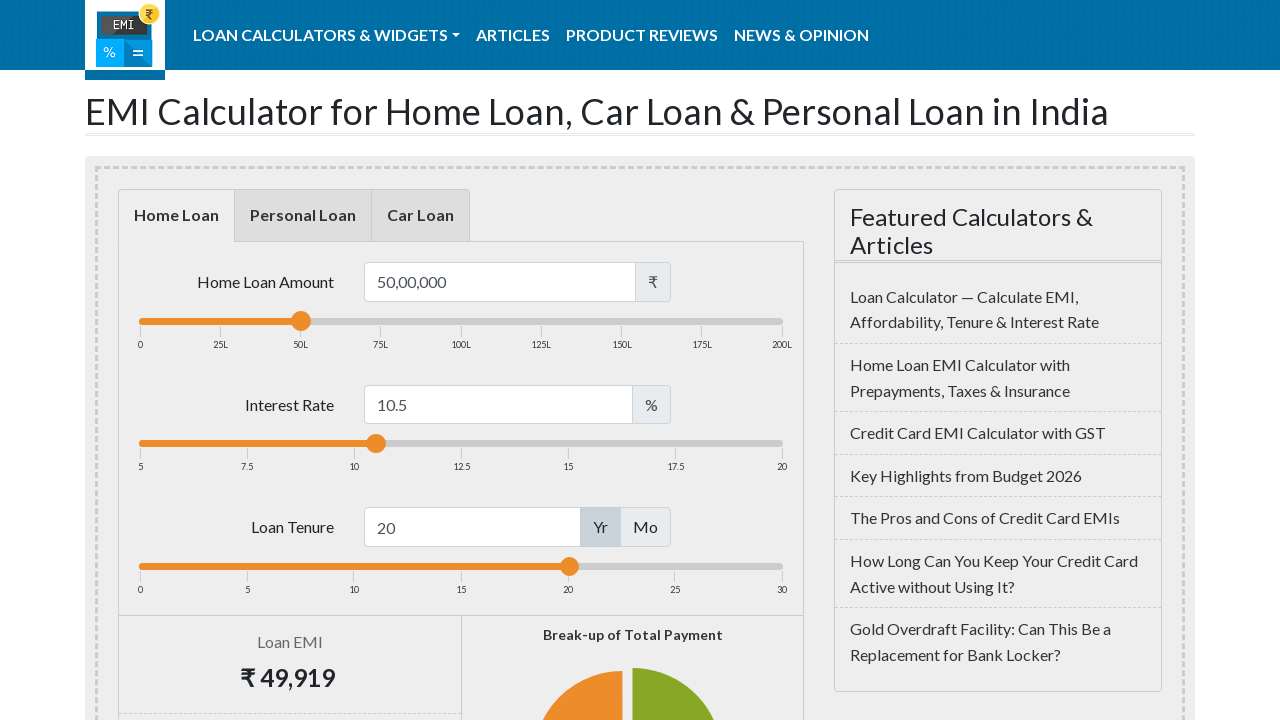

Updated interest rate value: 10.5%
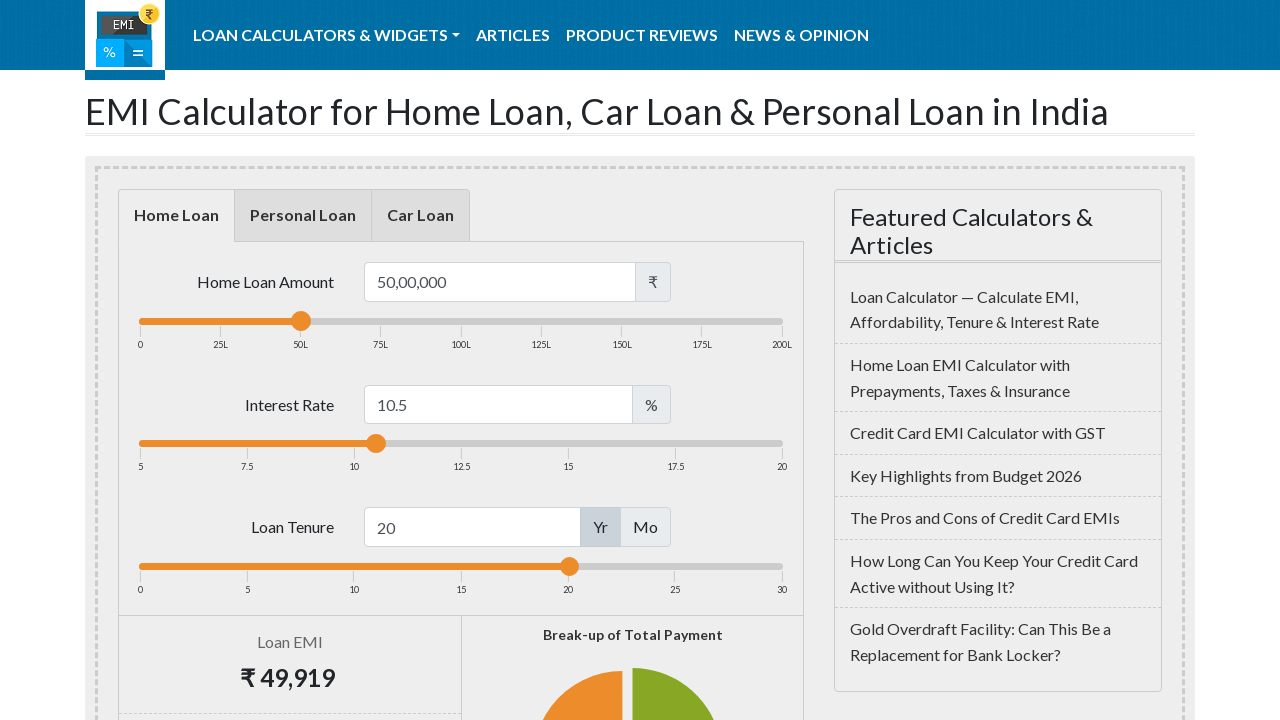

Moved mouse to slider position (iteration 4) at (376, 444)
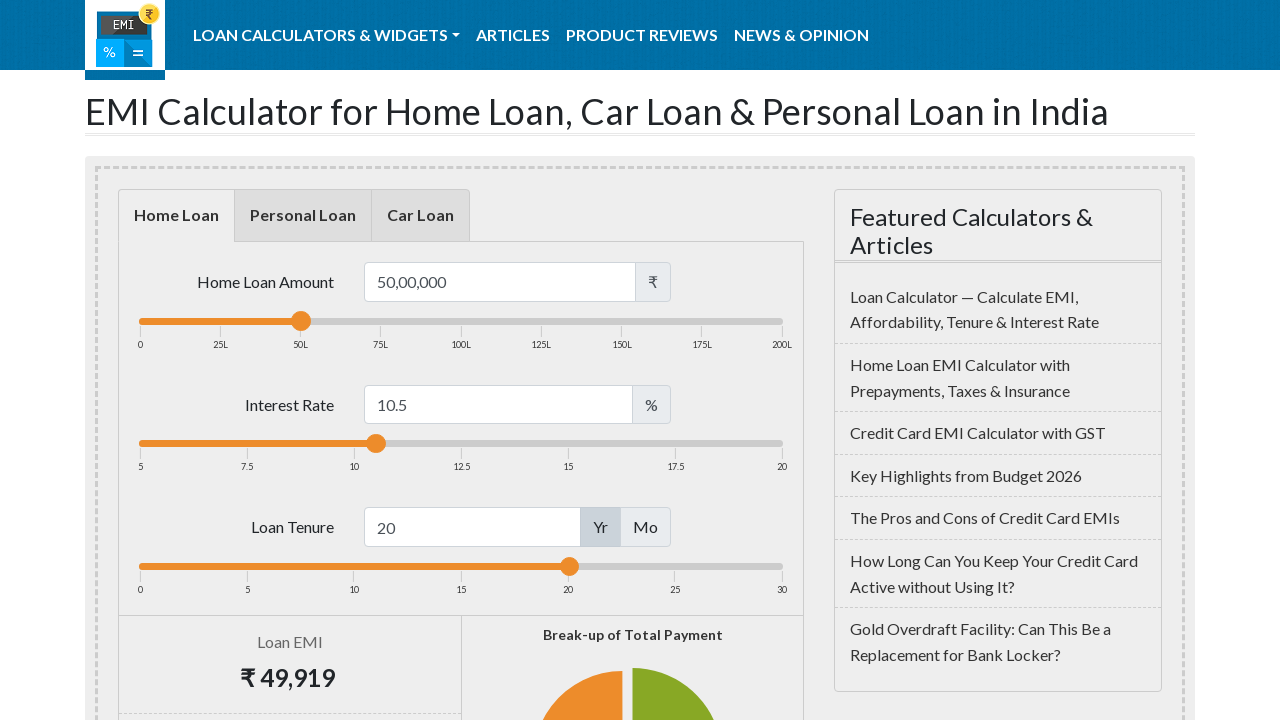

Pressed mouse button down on slider at (376, 444)
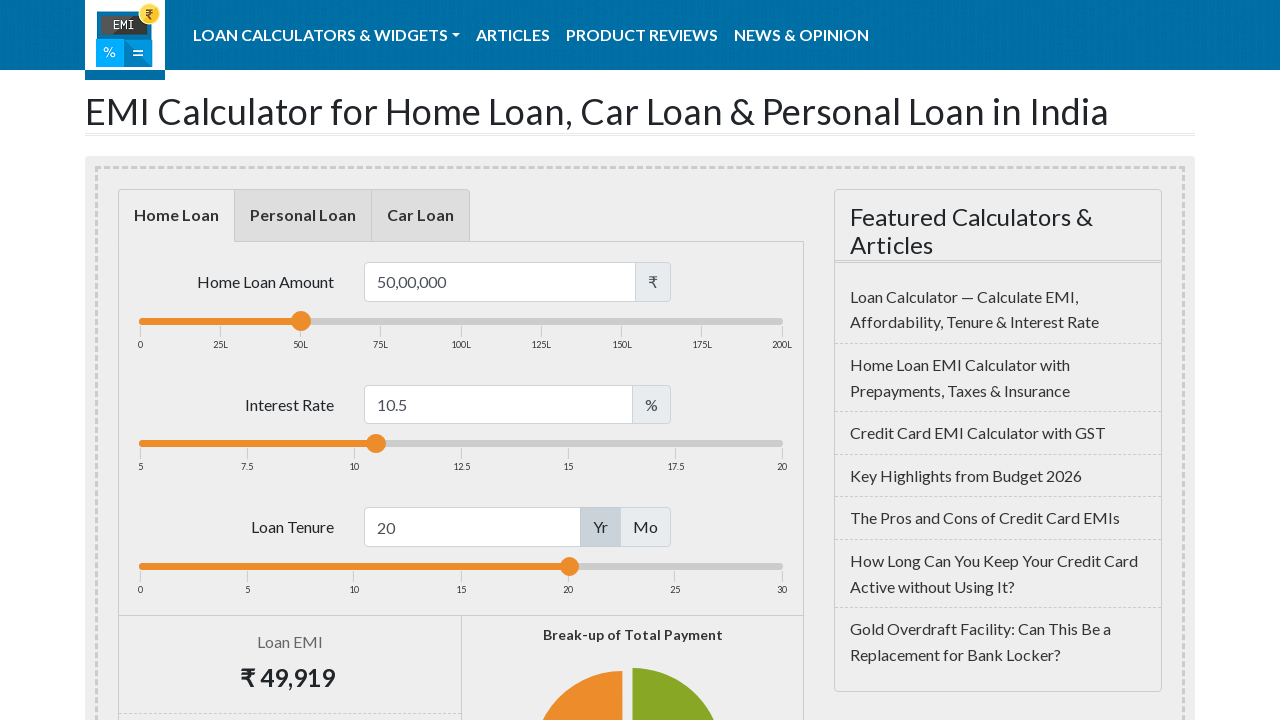

Dragged slider to the right by 20 pixels at (396, 444)
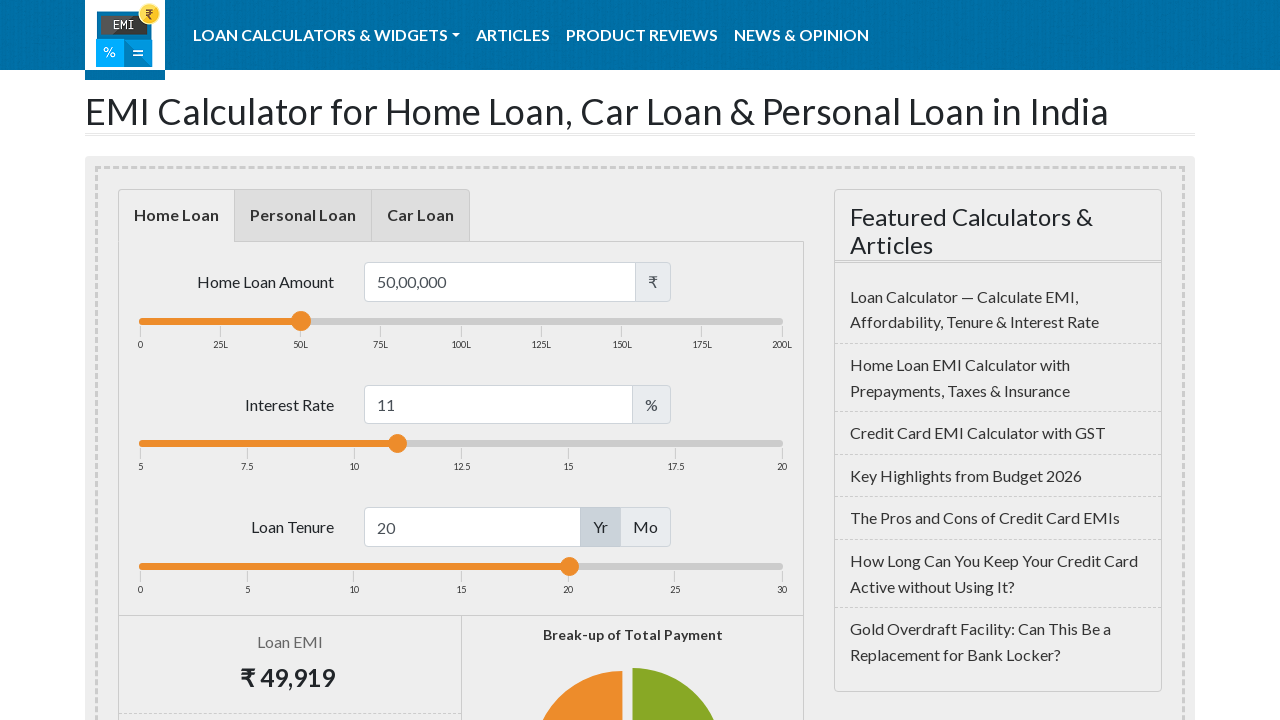

Released mouse button at (396, 444)
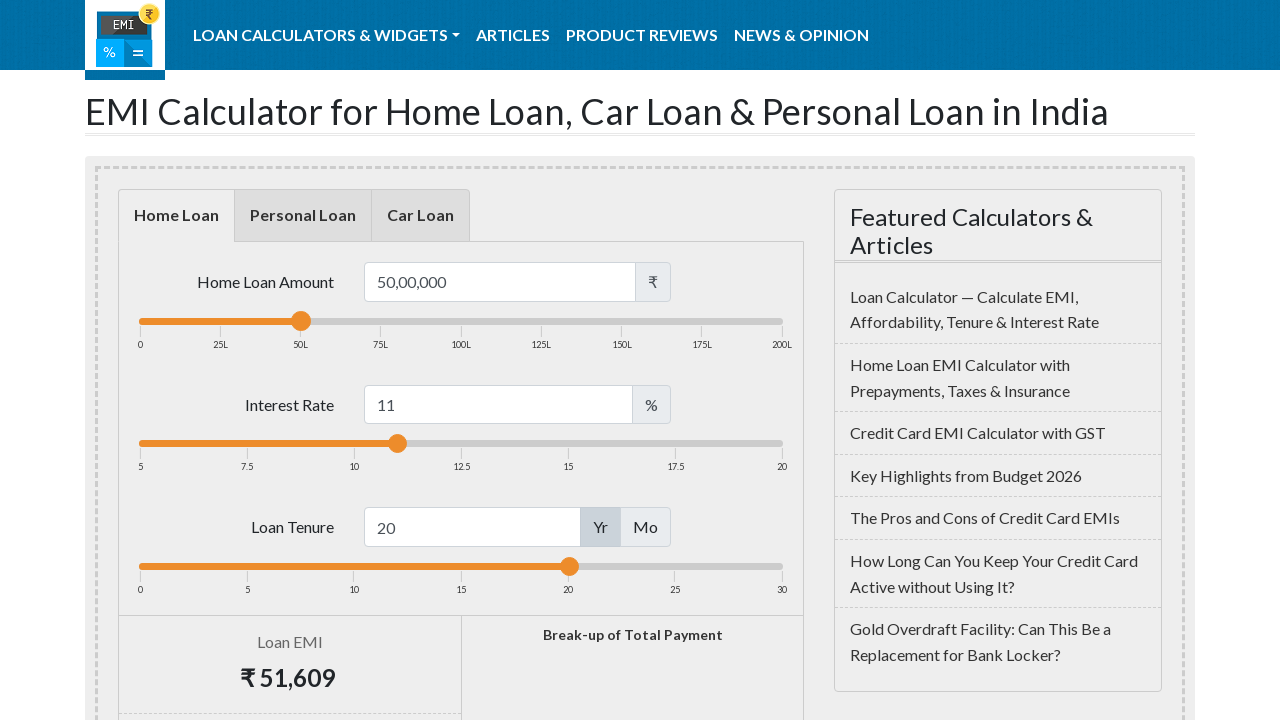

Waited for slider value to update (1 second)
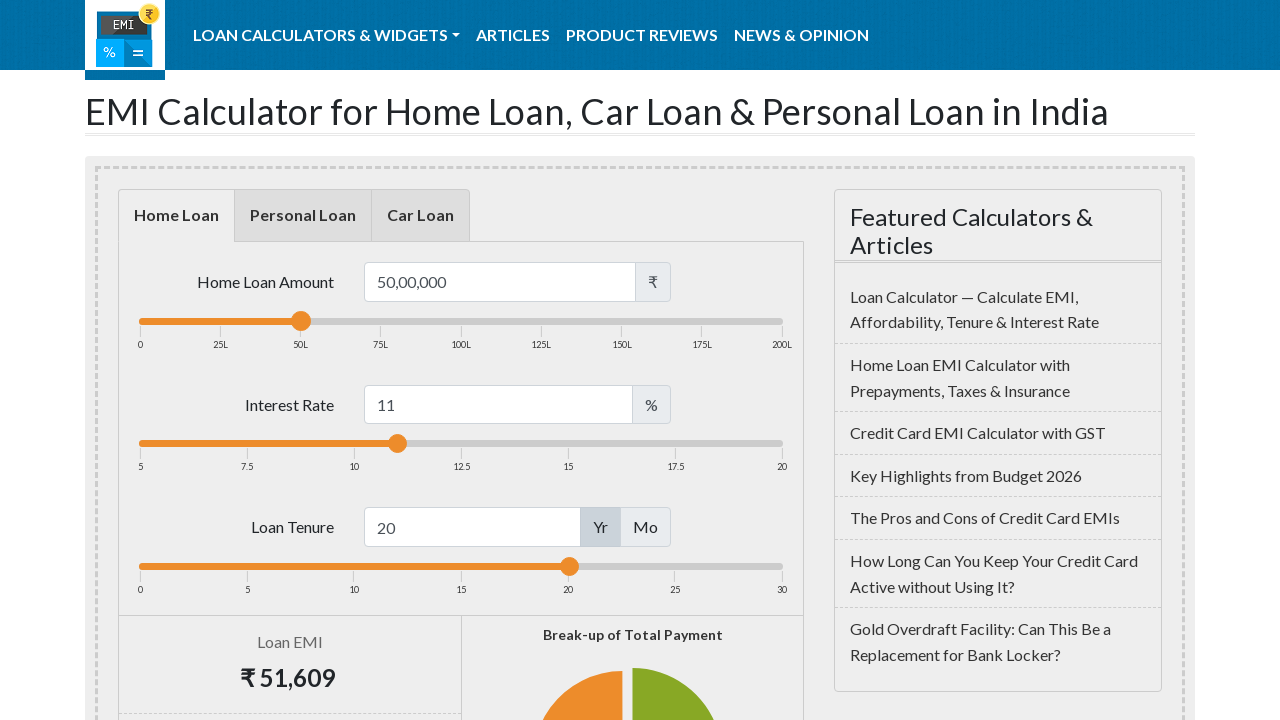

Updated interest rate value: 11.0%
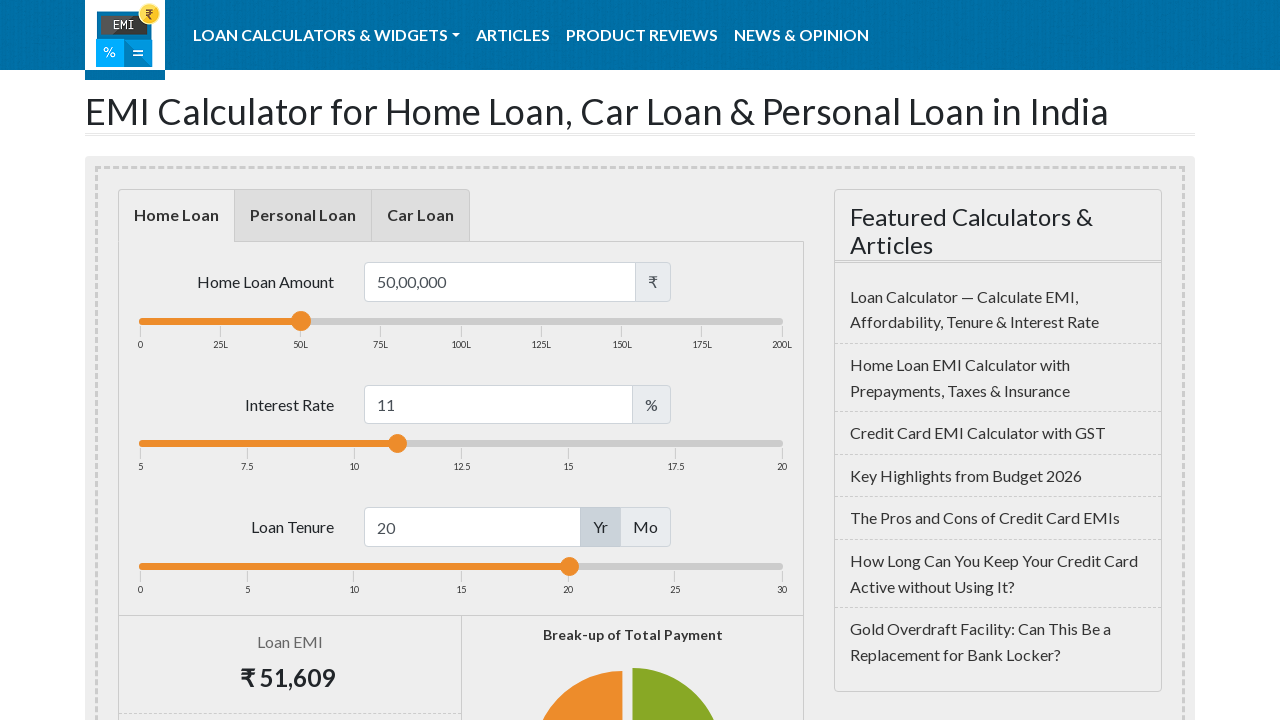

Moved mouse to slider position (iteration 5) at (397, 444)
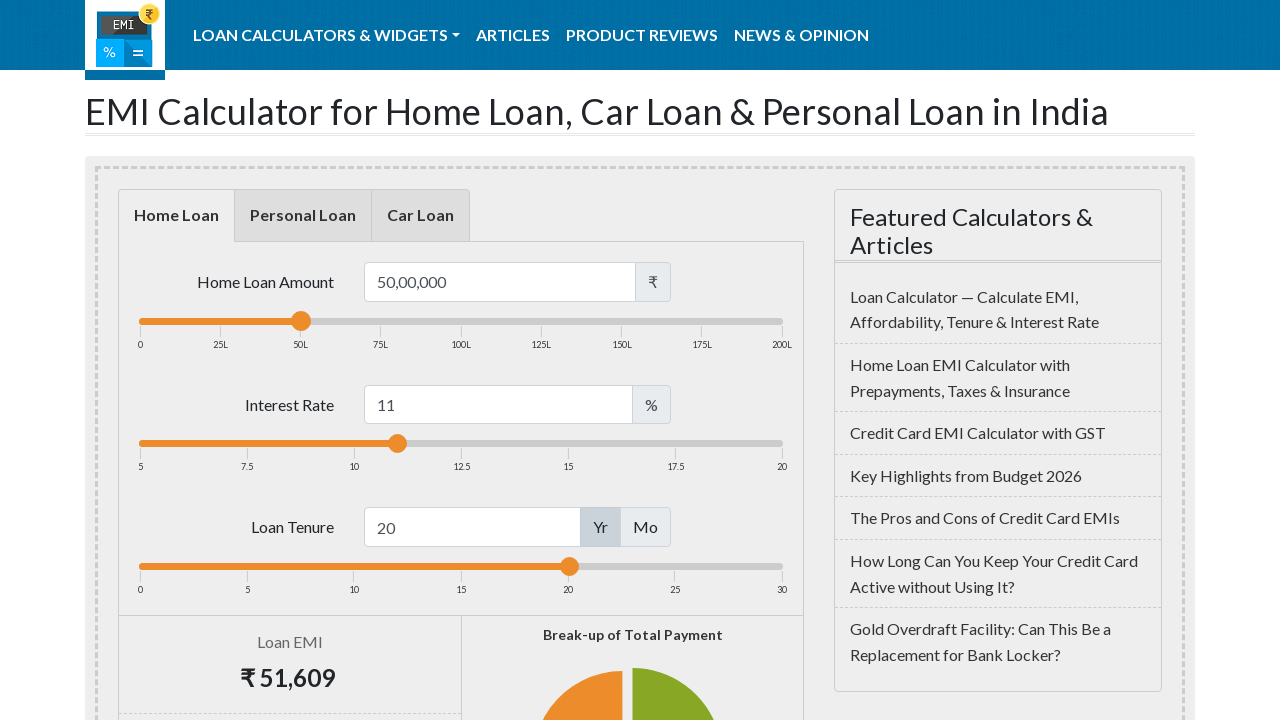

Pressed mouse button down on slider at (397, 444)
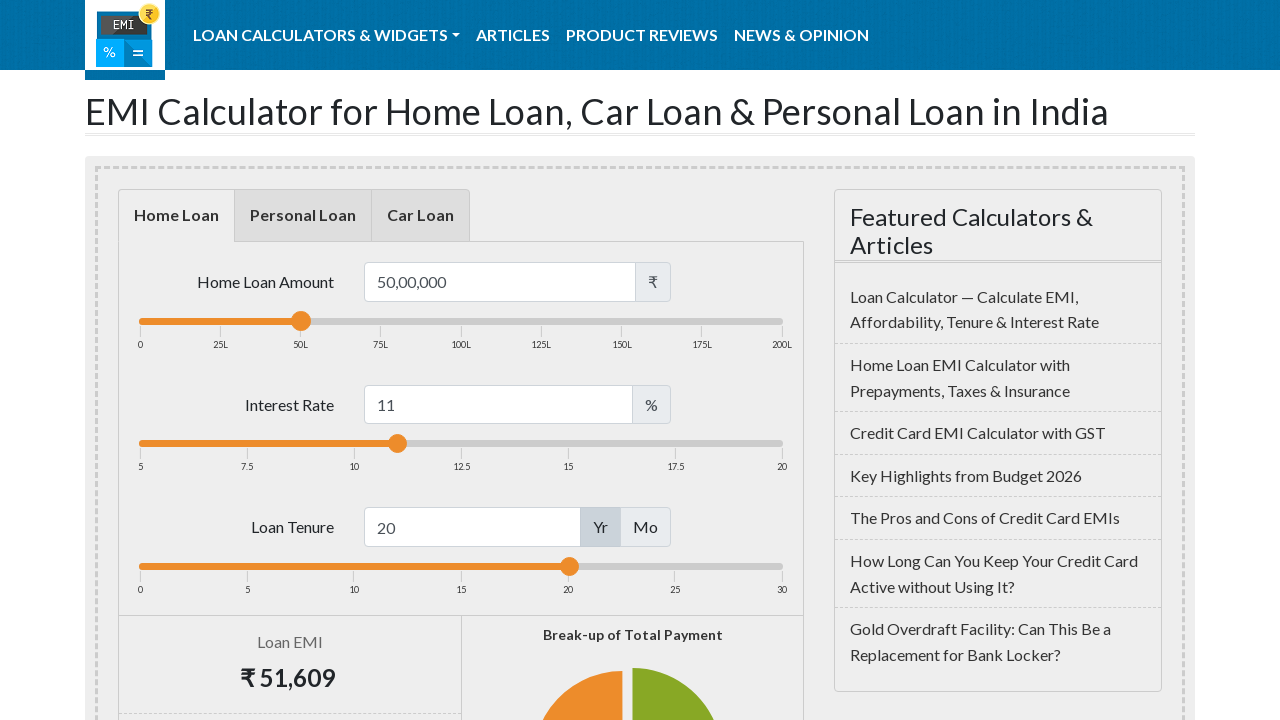

Dragged slider to the right by 20 pixels at (417, 444)
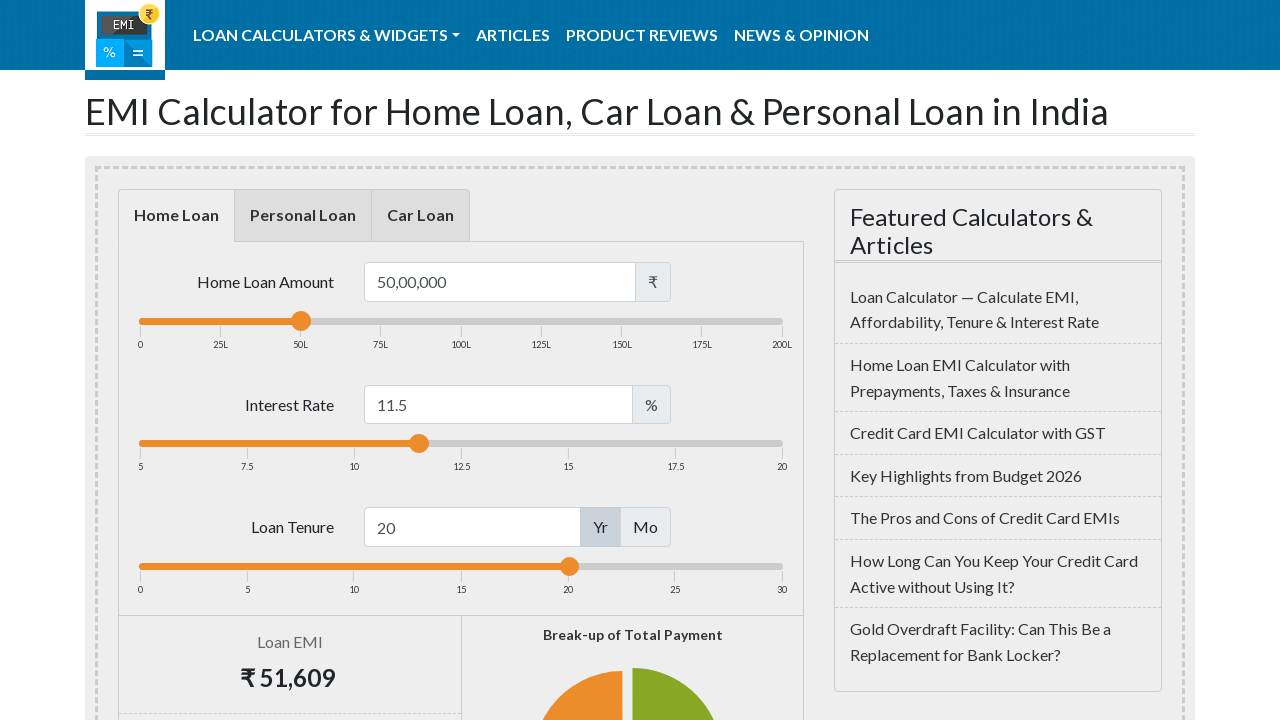

Released mouse button at (417, 444)
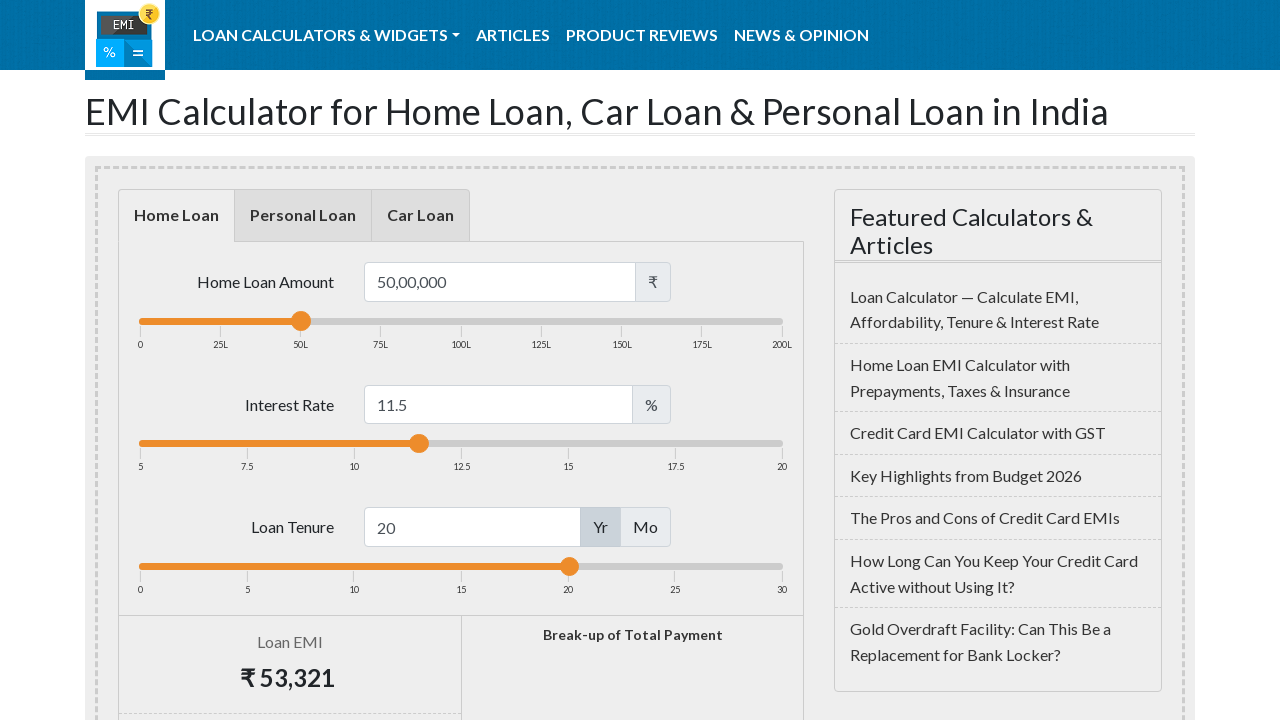

Waited for slider value to update (1 second)
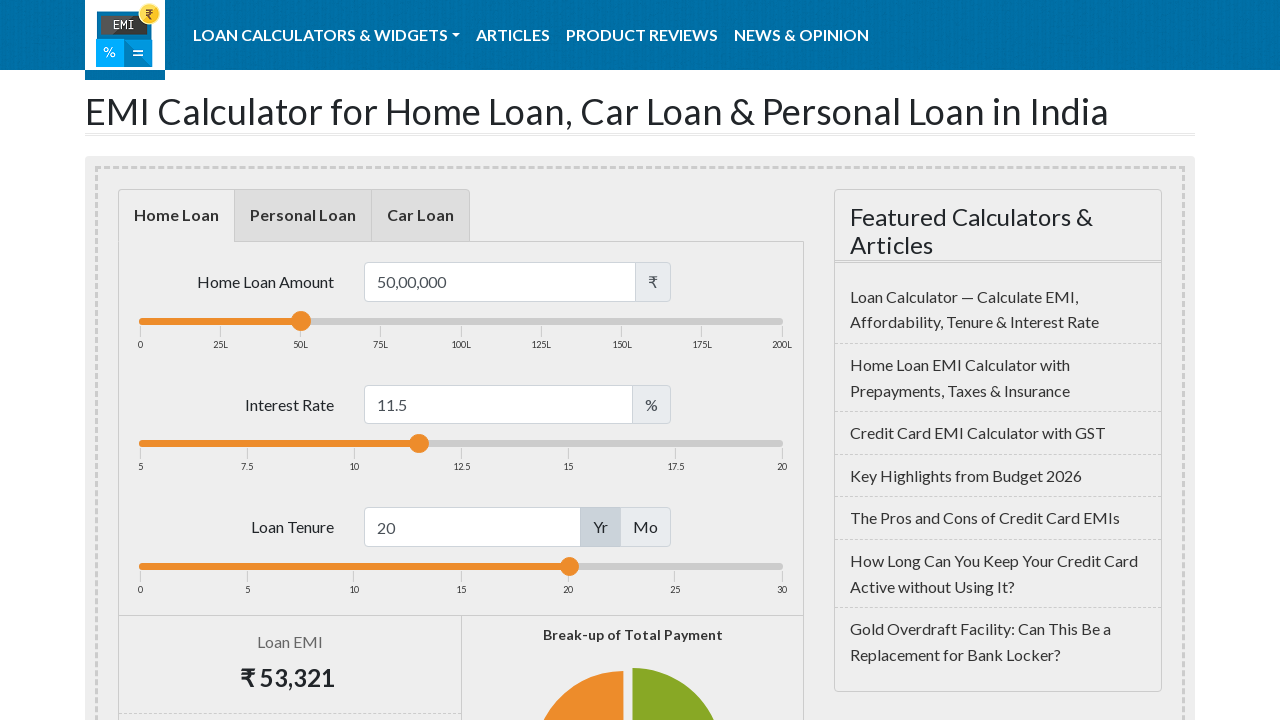

Updated interest rate value: 11.5%
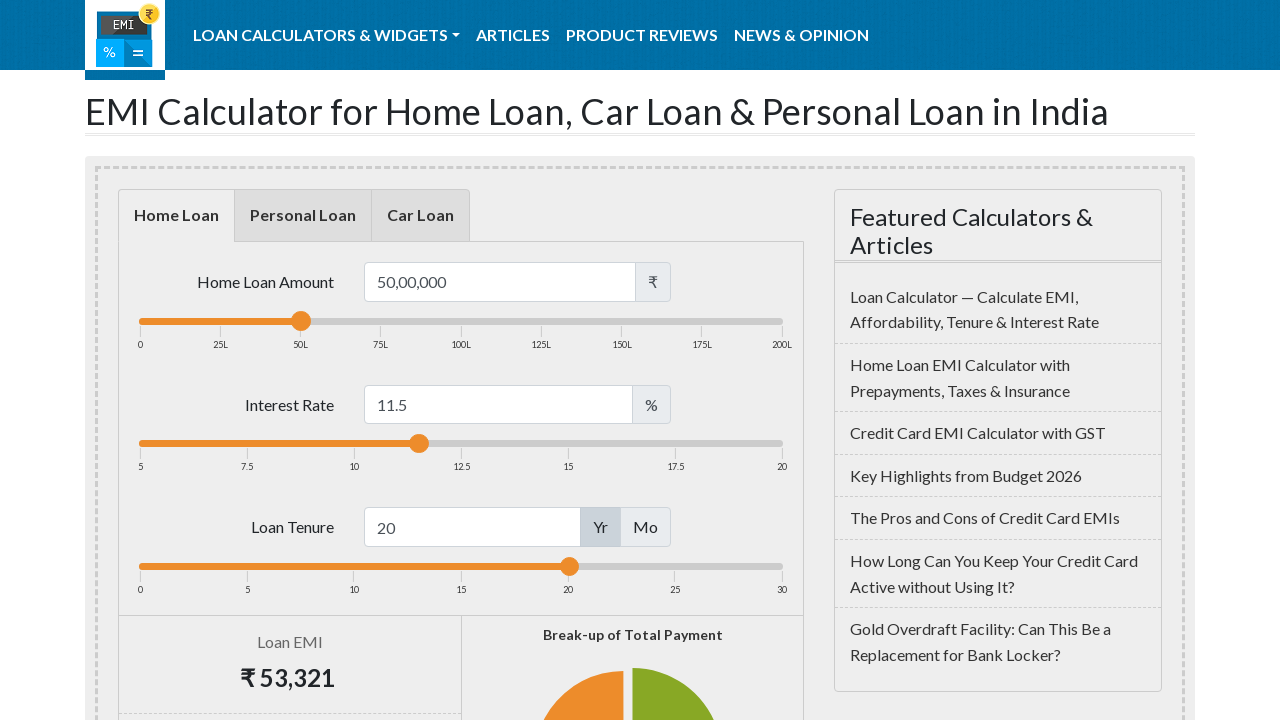

Moved mouse to slider position (iteration 6) at (419, 444)
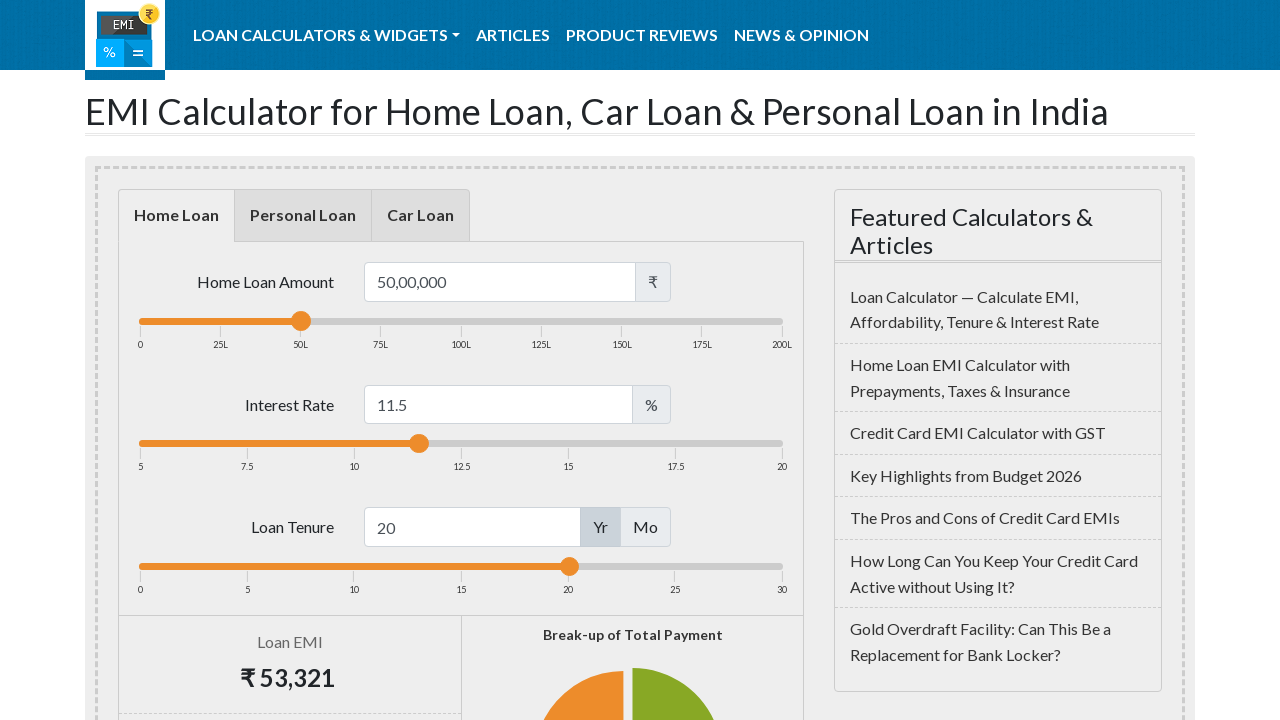

Pressed mouse button down on slider at (419, 444)
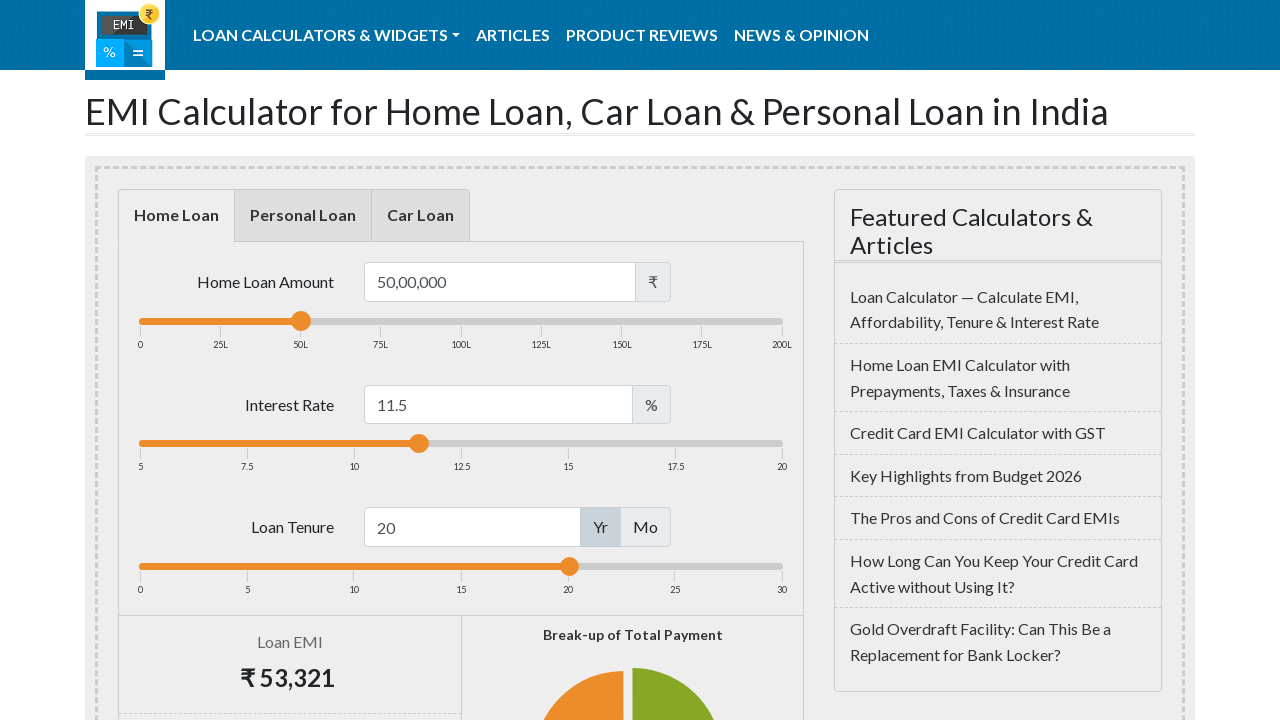

Dragged slider to the right by 20 pixels at (439, 444)
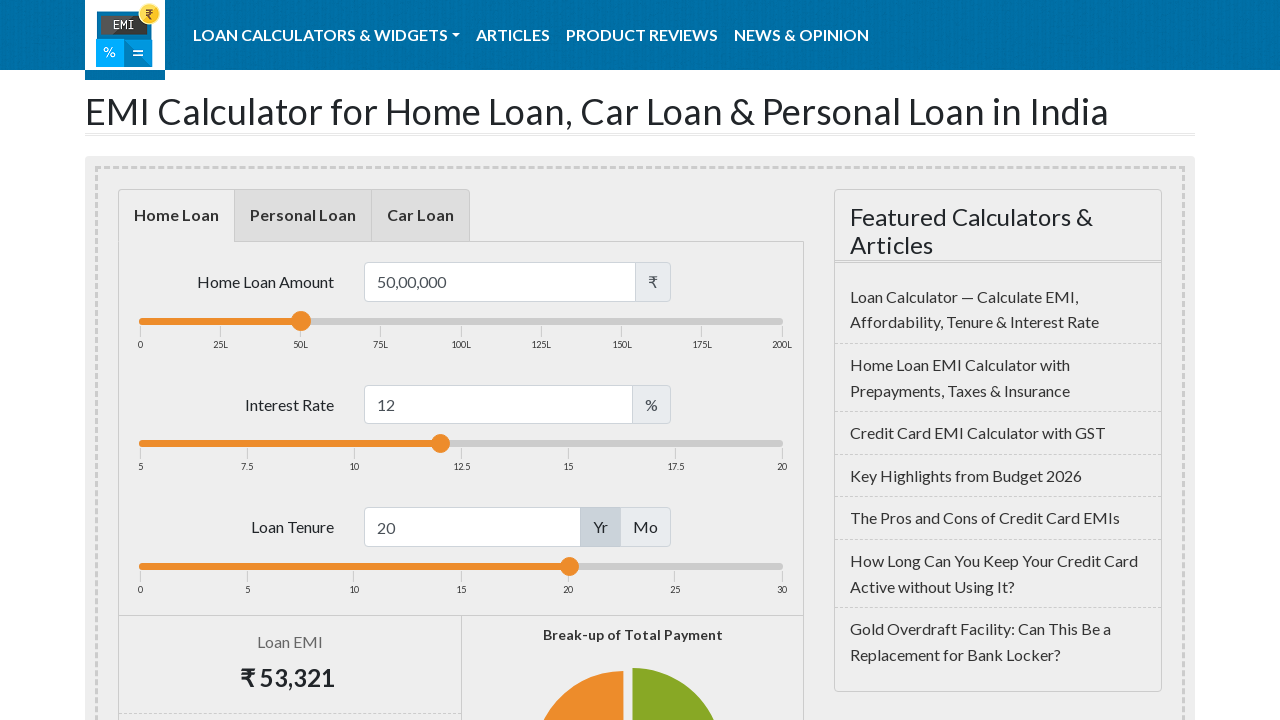

Released mouse button at (439, 444)
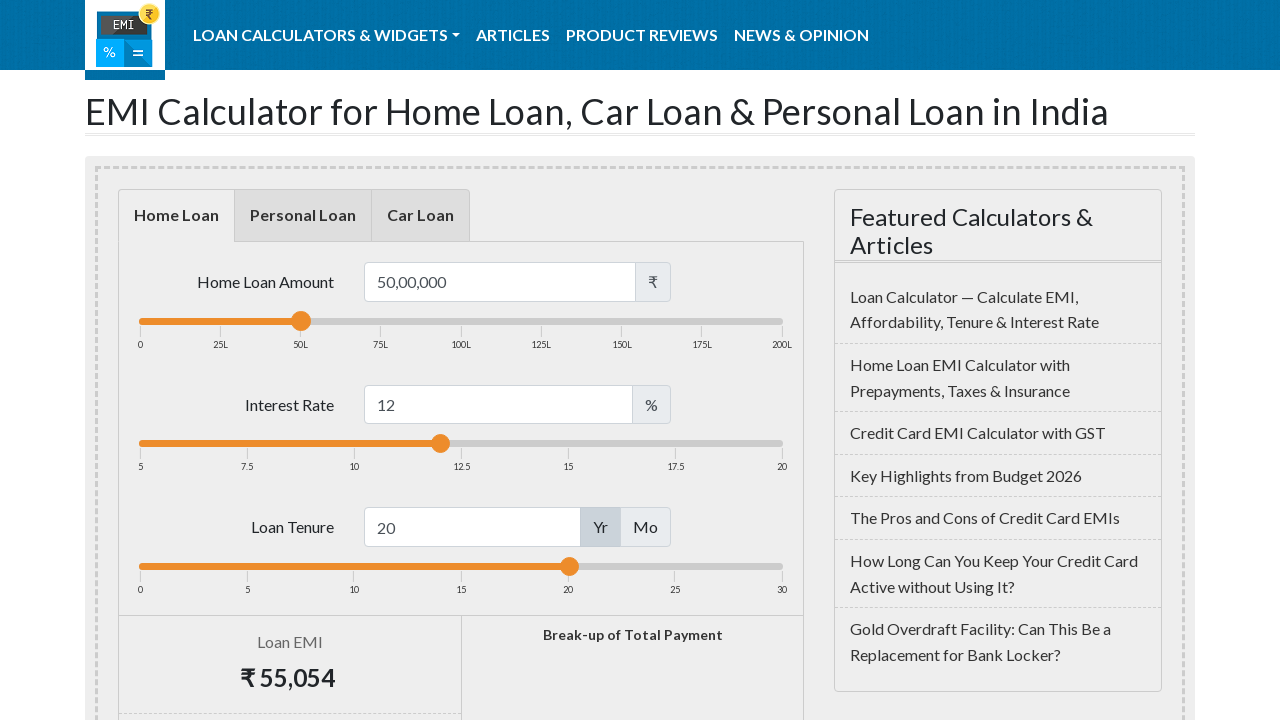

Waited for slider value to update (1 second)
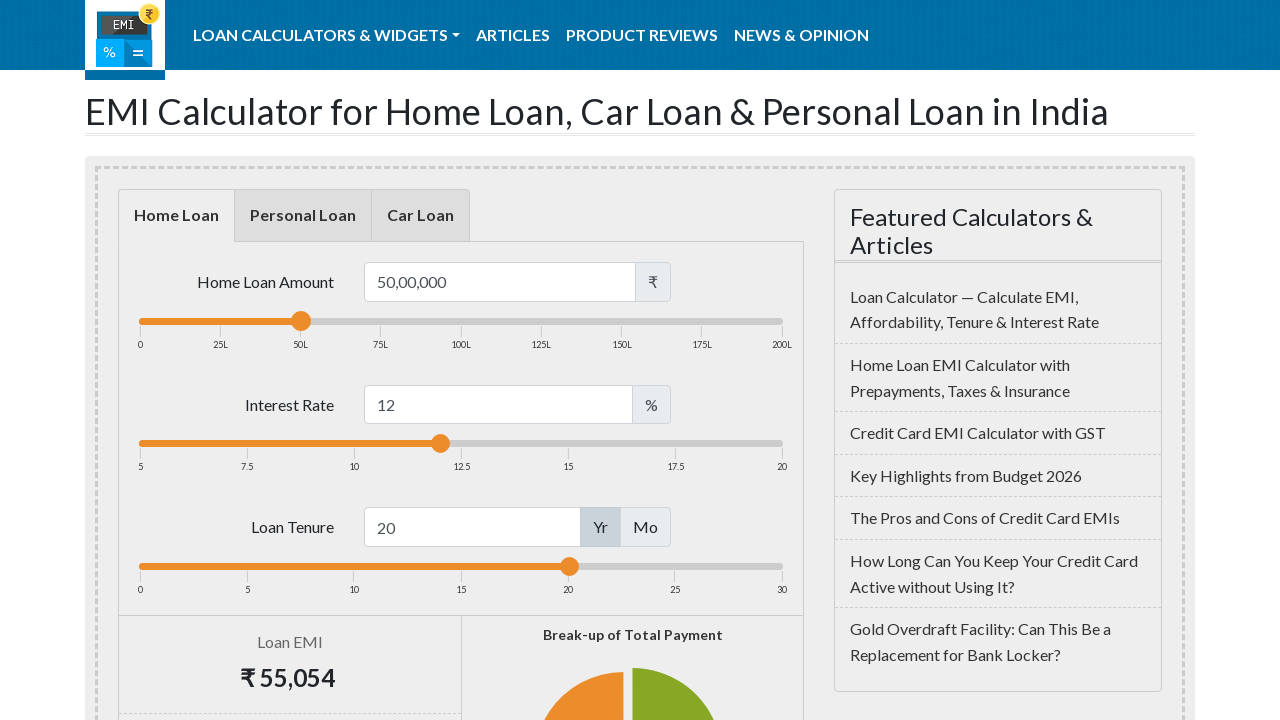

Updated interest rate value: 12.0%
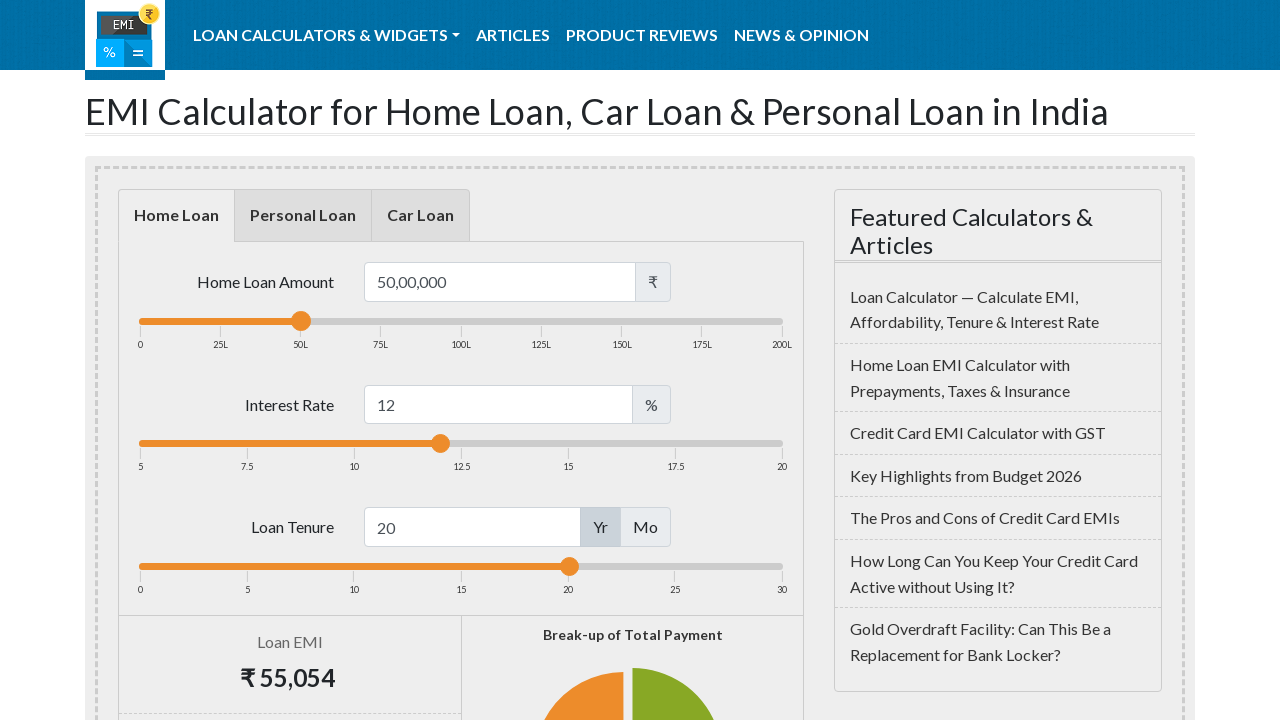

Moved mouse to slider position (iteration 7) at (440, 444)
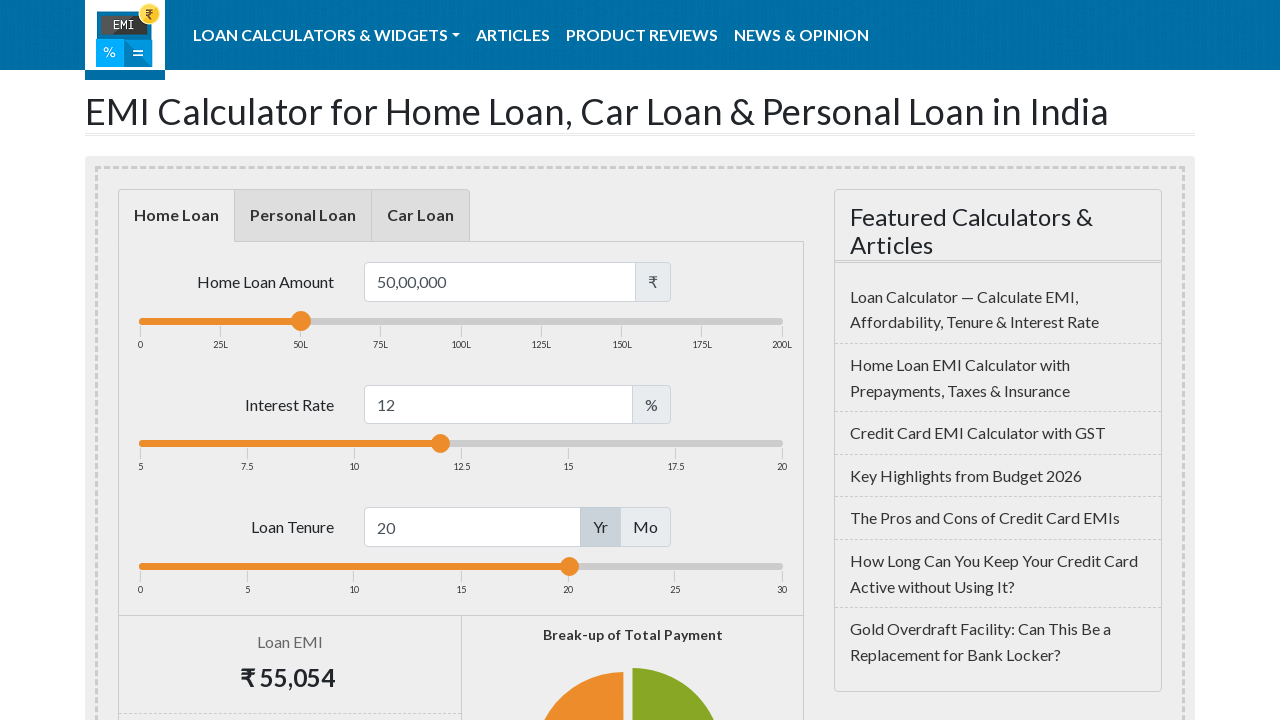

Pressed mouse button down on slider at (440, 444)
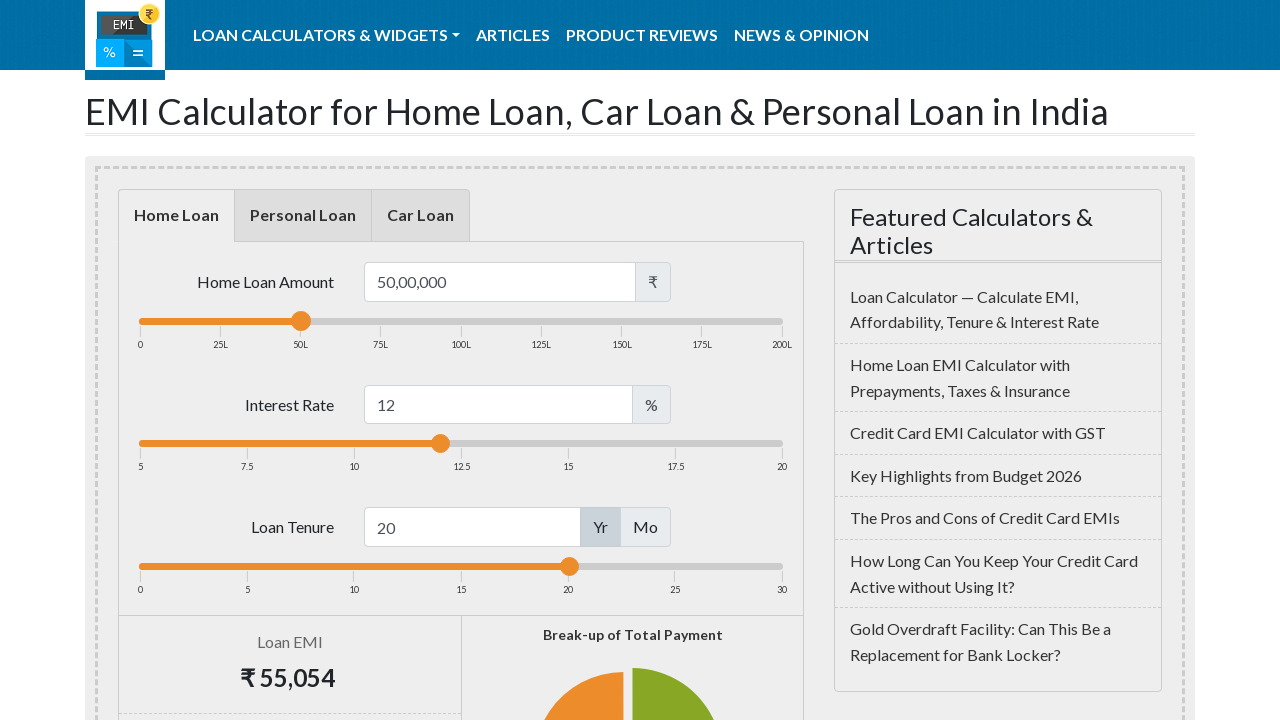

Dragged slider to the right by 20 pixels at (460, 444)
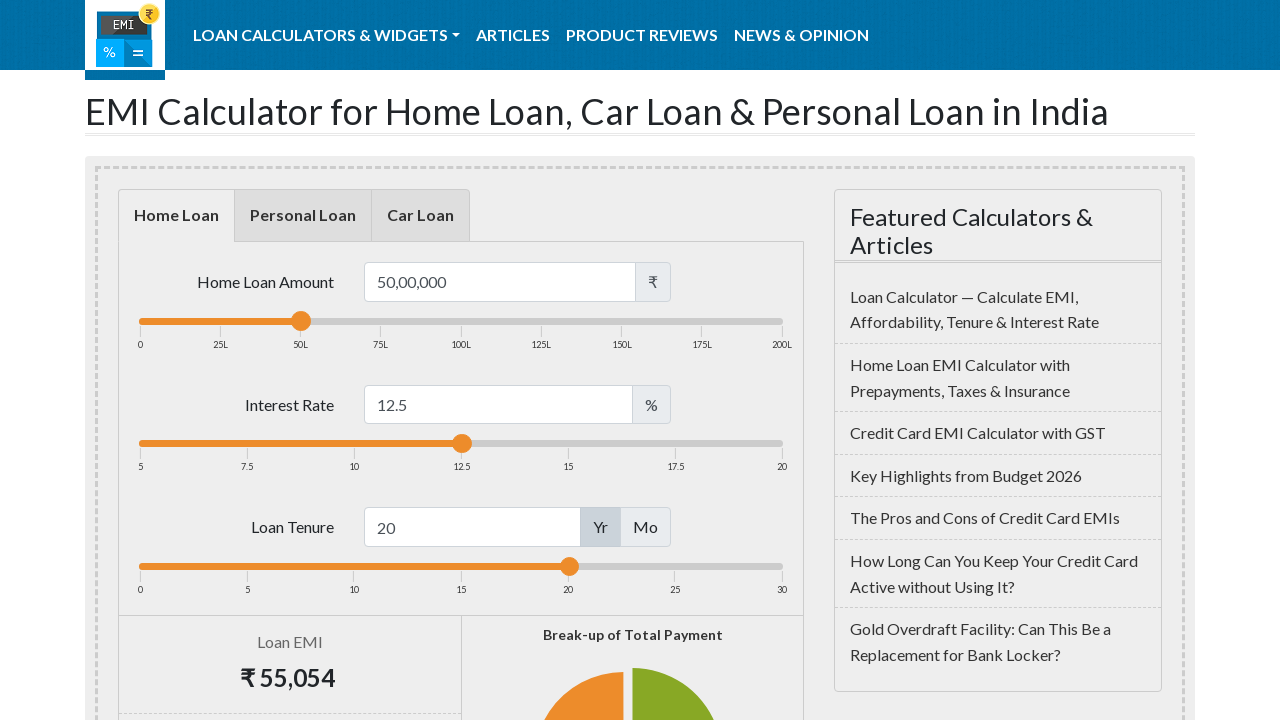

Released mouse button at (460, 444)
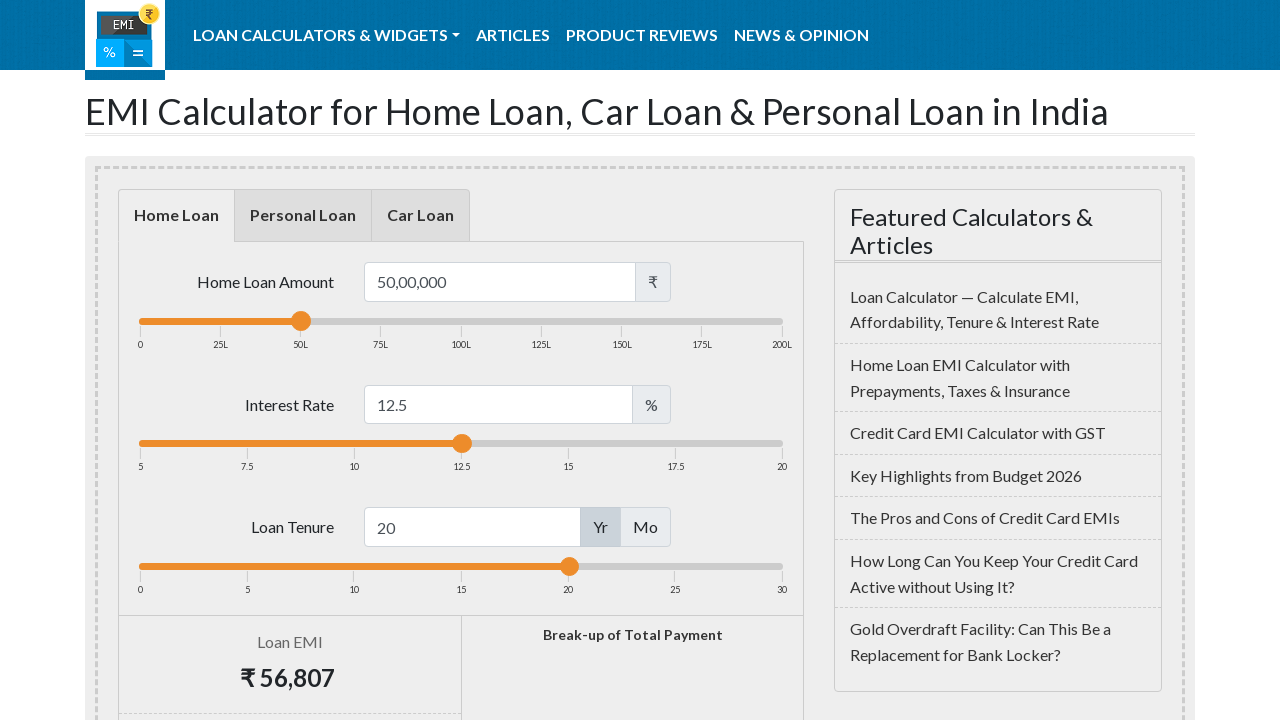

Waited for slider value to update (1 second)
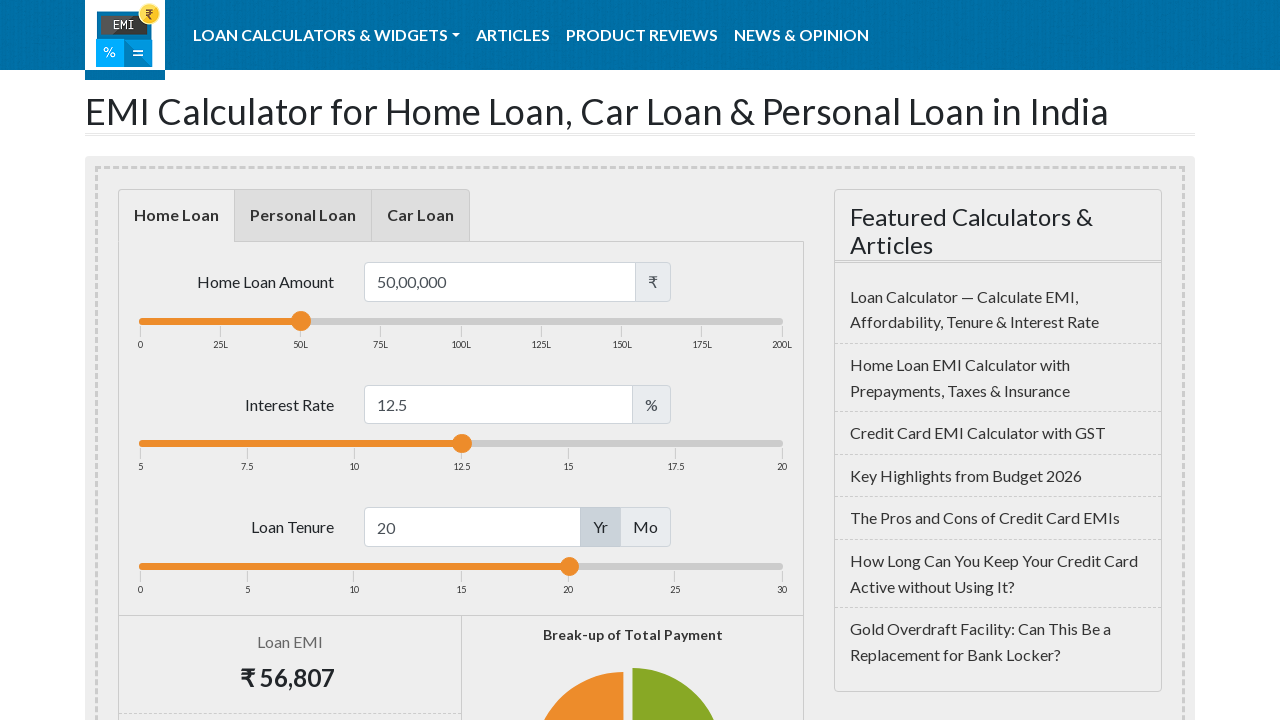

Updated interest rate value: 12.5%
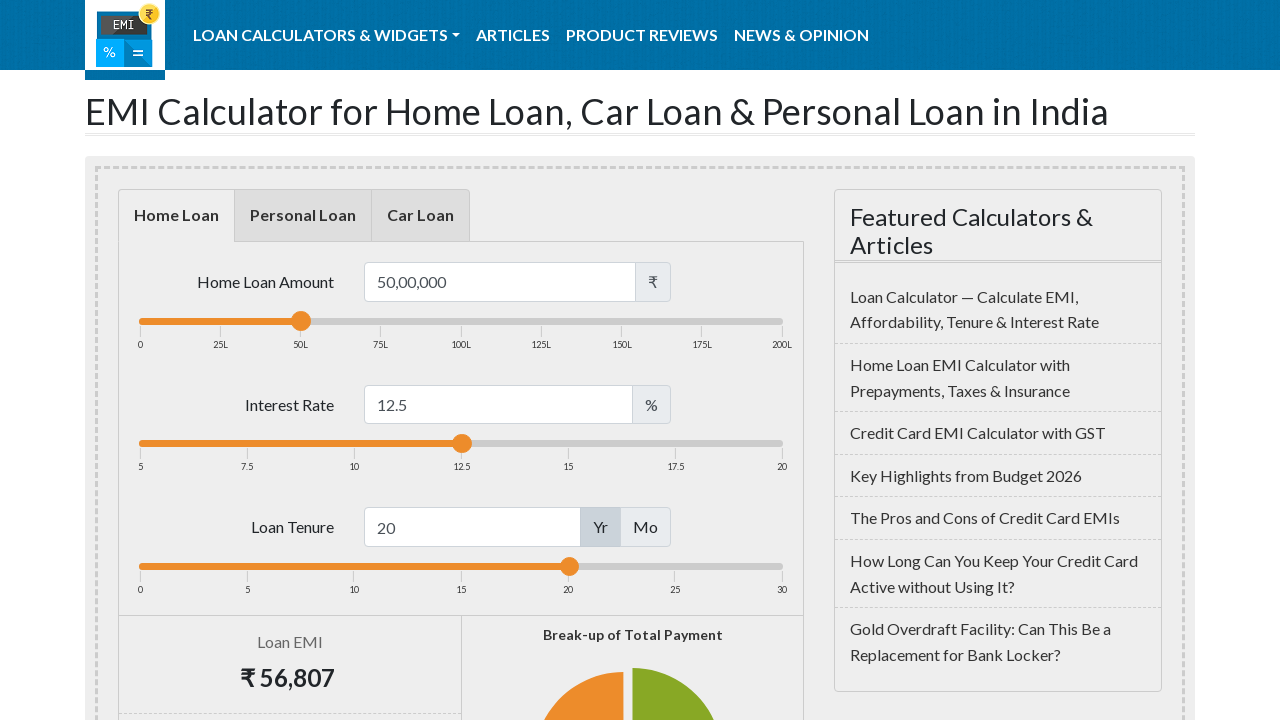

Moved mouse to slider position (iteration 8) at (462, 444)
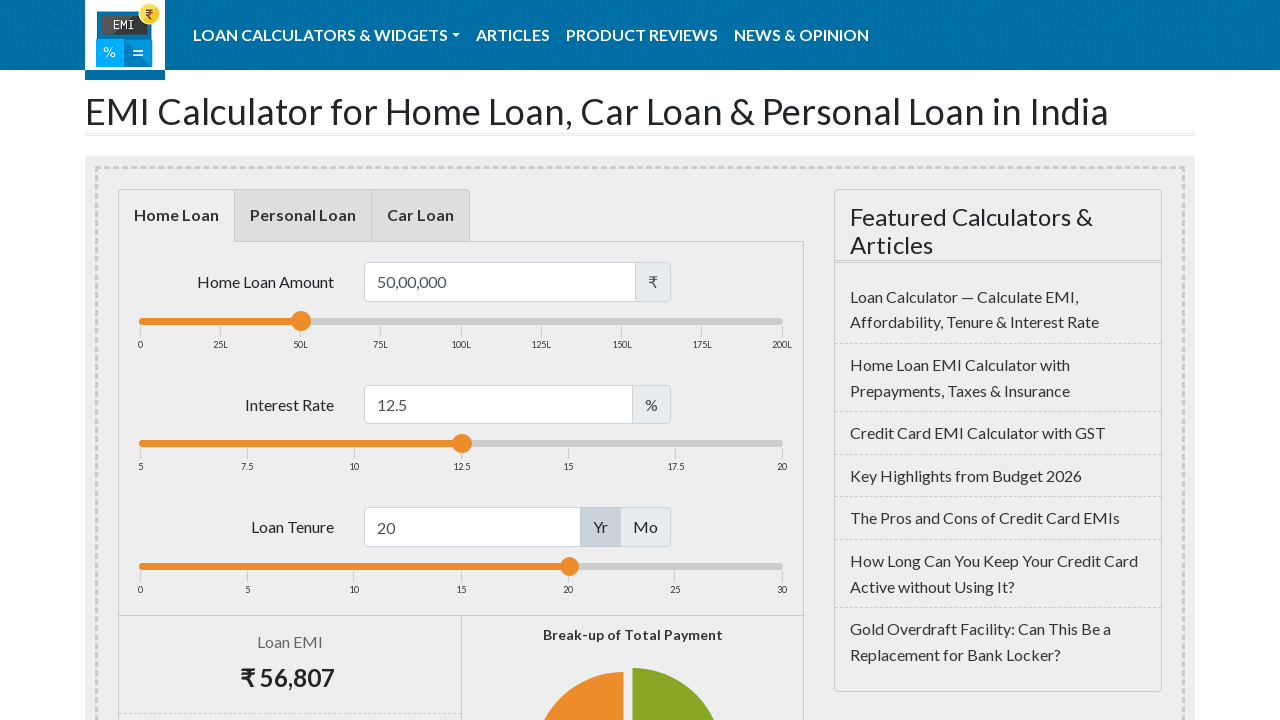

Pressed mouse button down on slider at (462, 444)
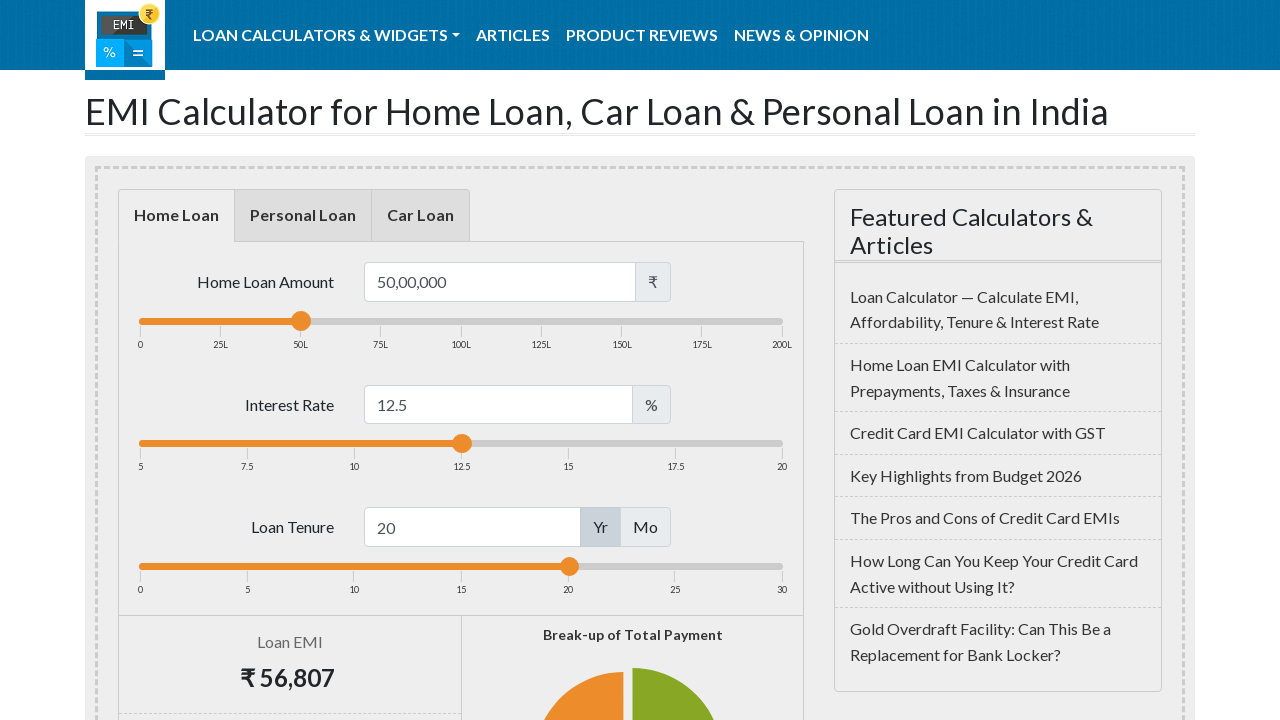

Dragged slider to the right by 20 pixels at (482, 444)
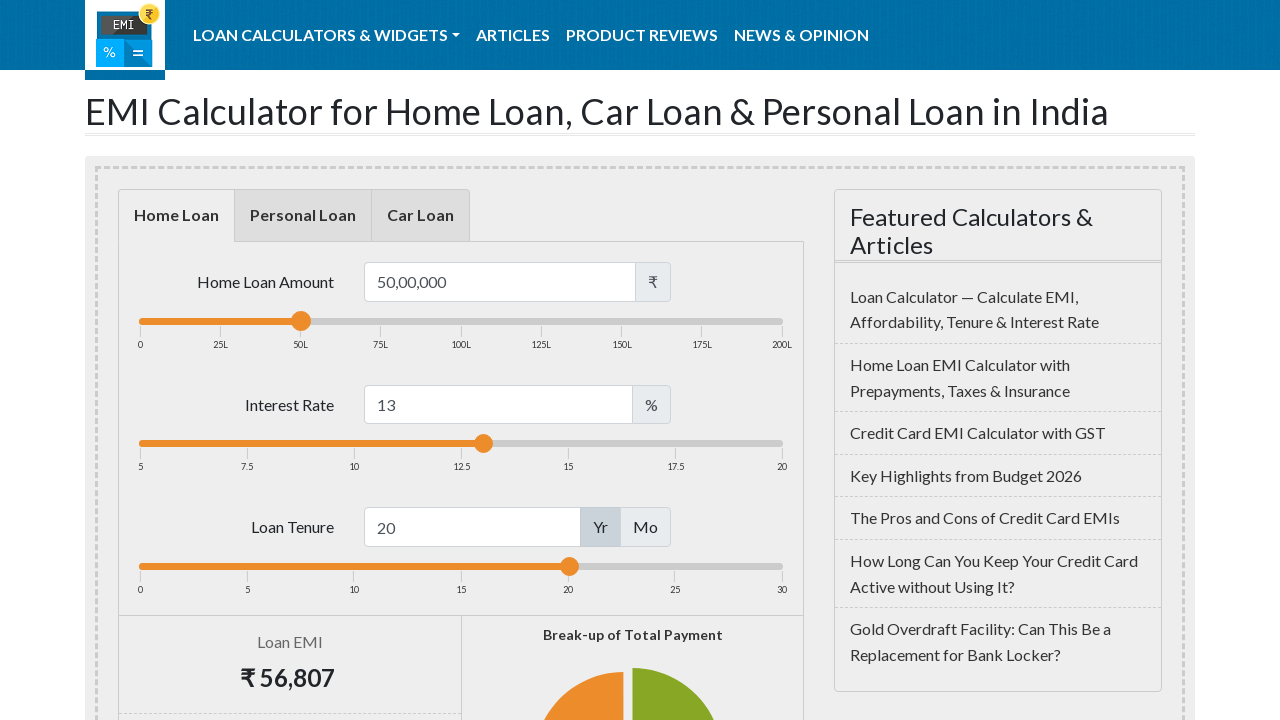

Released mouse button at (482, 444)
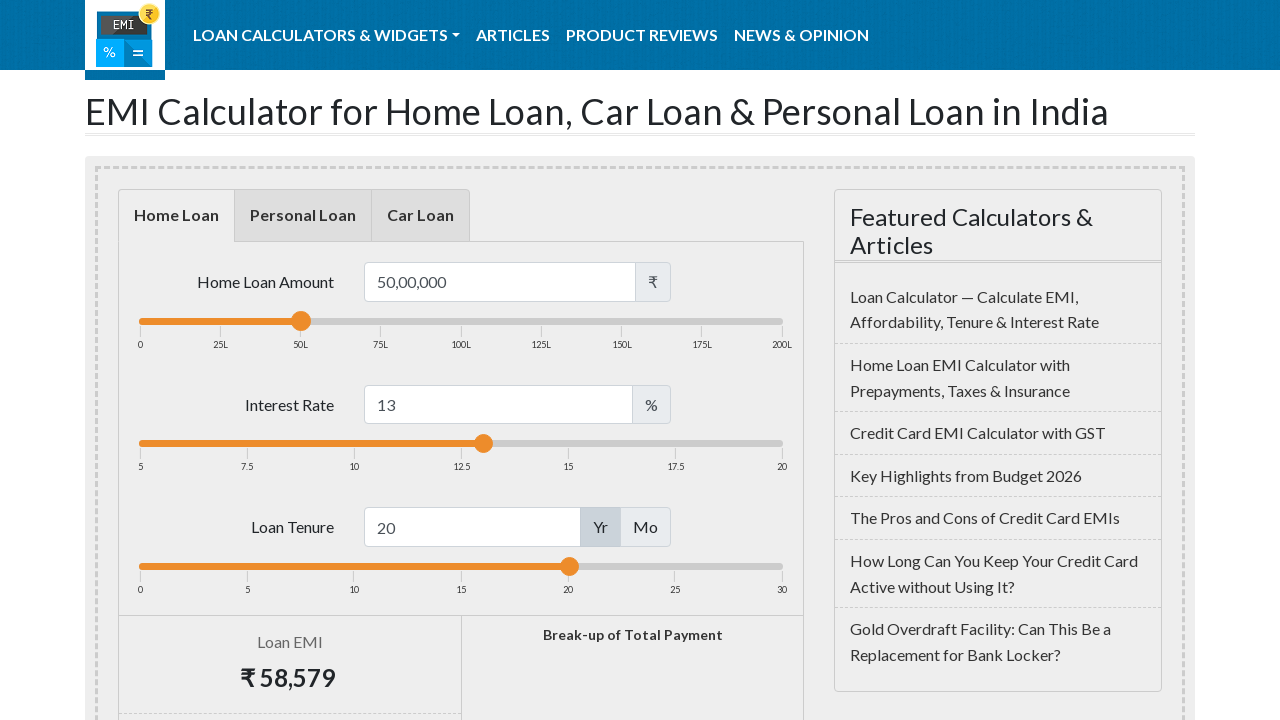

Waited for slider value to update (1 second)
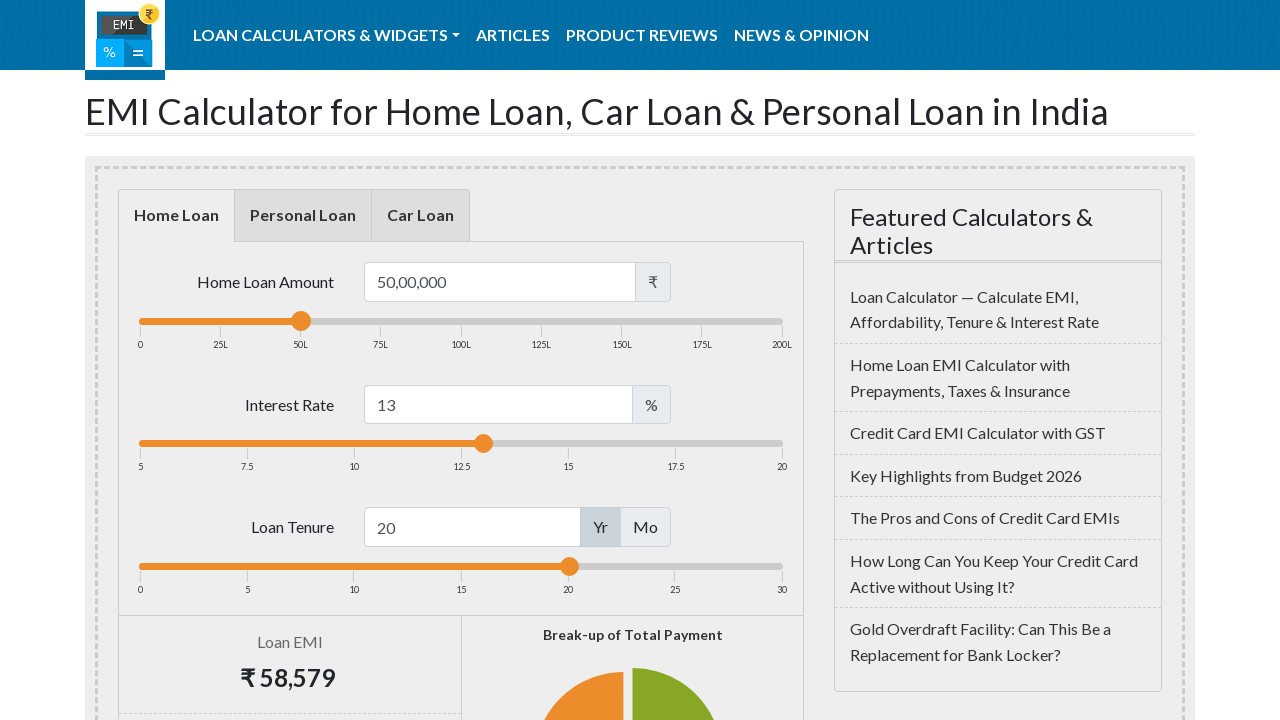

Updated interest rate value: 13.0%
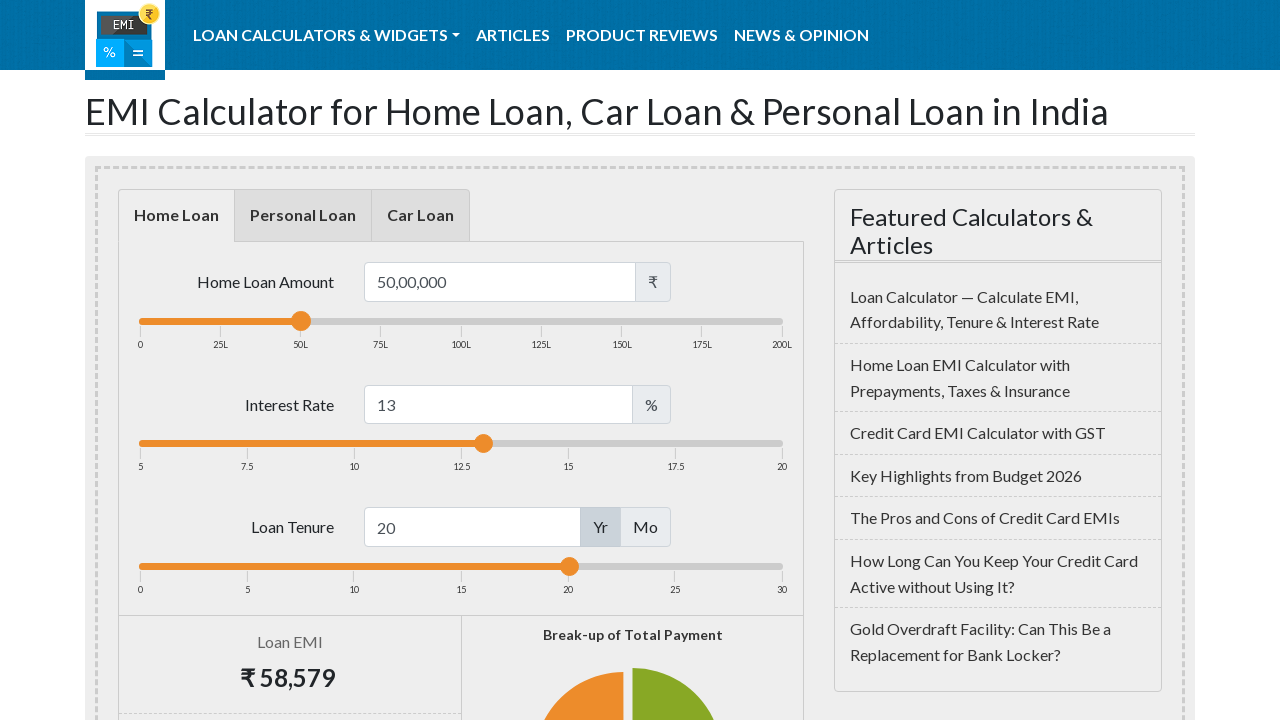

Moved mouse to slider position (iteration 9) at (483, 444)
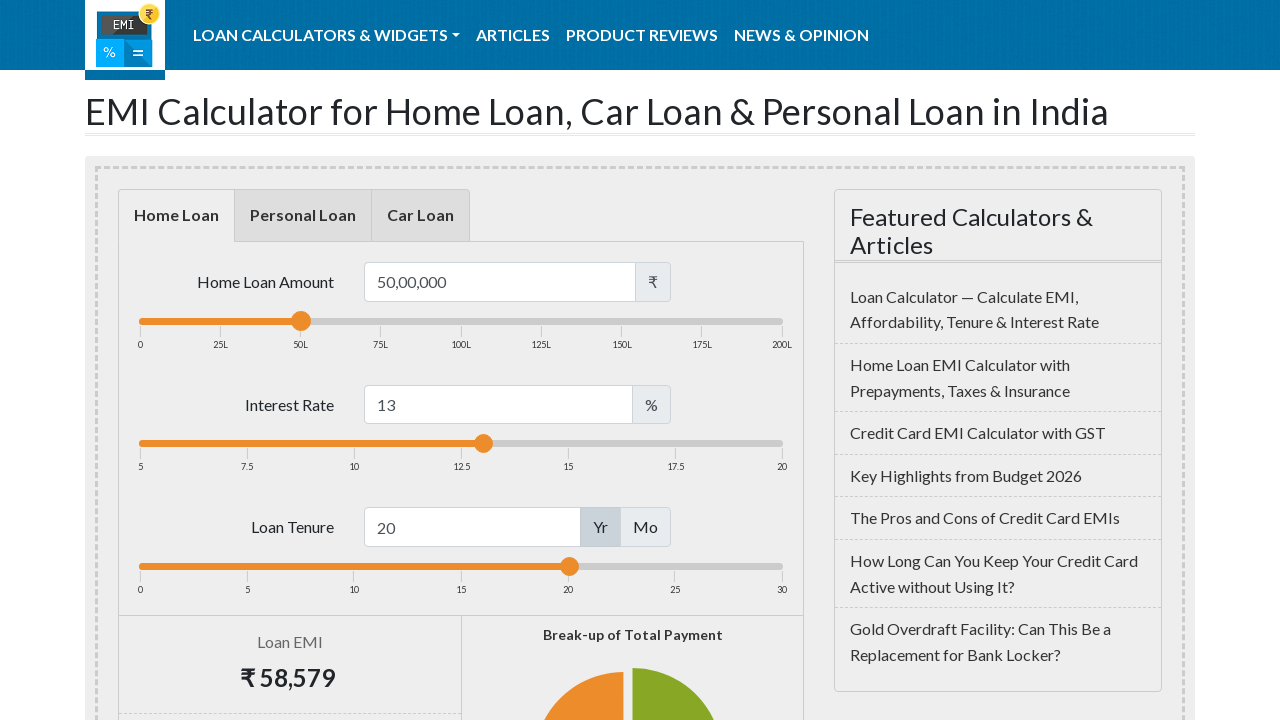

Pressed mouse button down on slider at (483, 444)
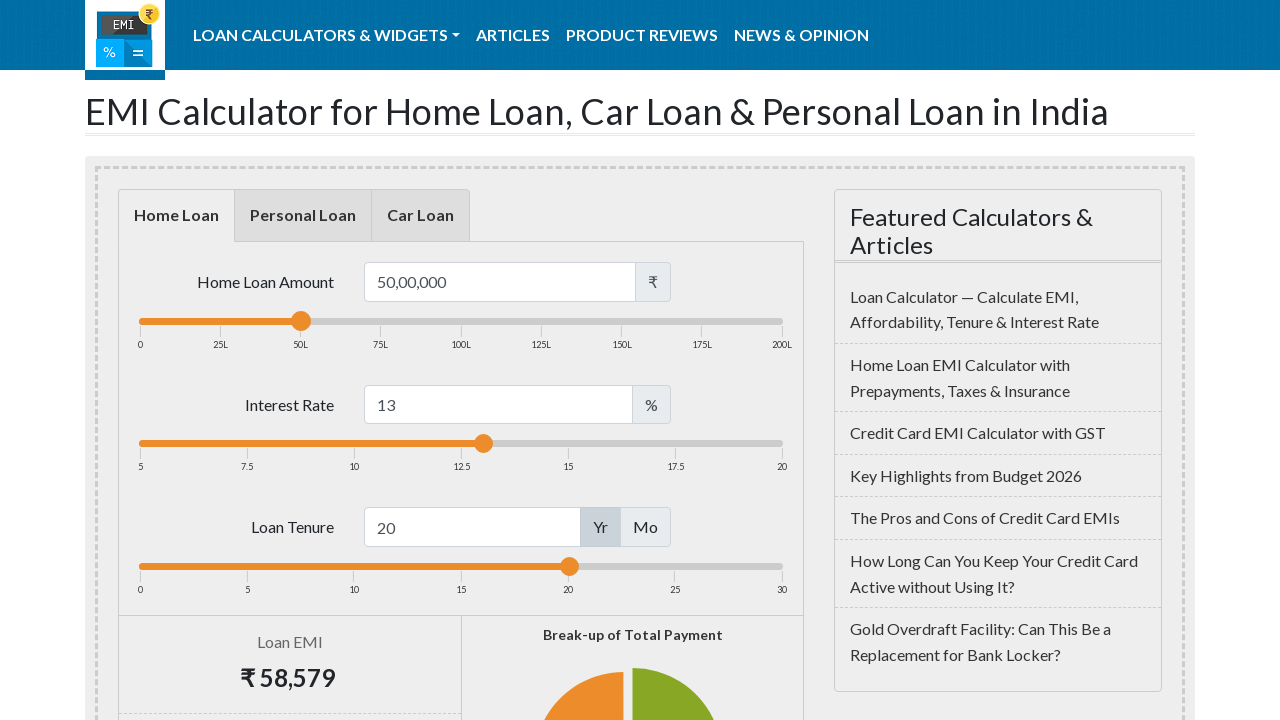

Dragged slider to the right by 20 pixels at (503, 444)
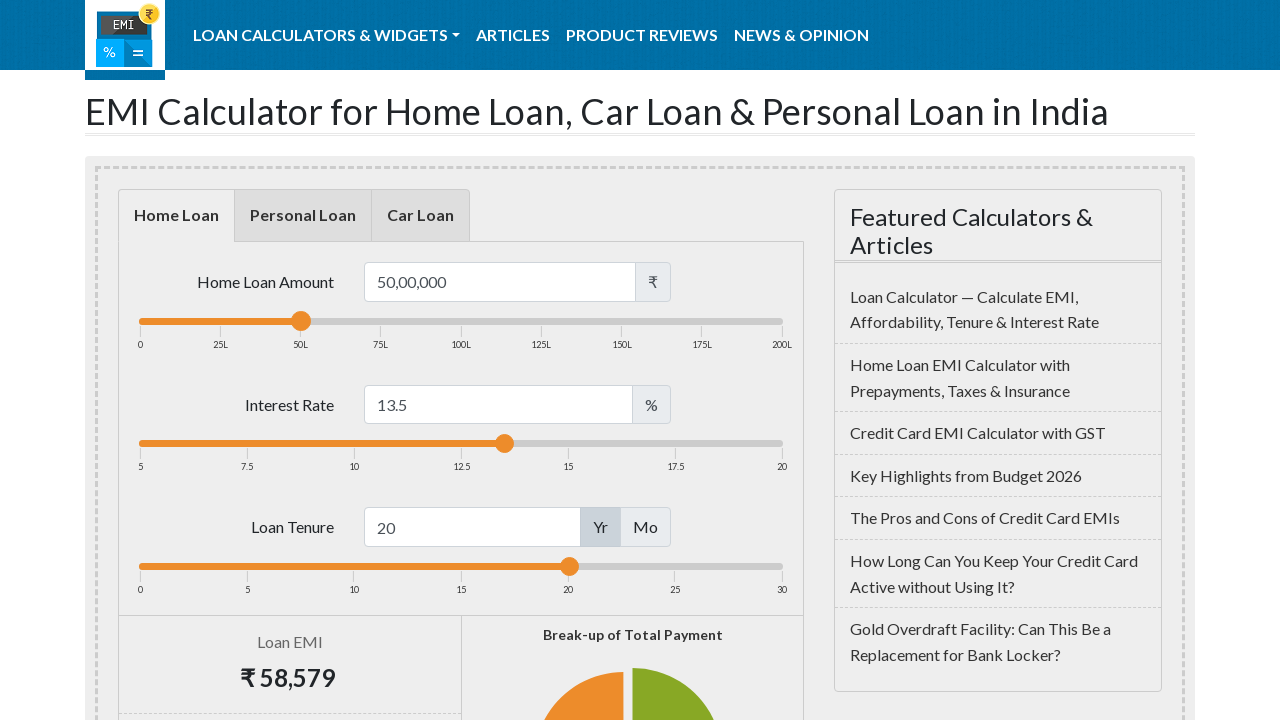

Released mouse button at (503, 444)
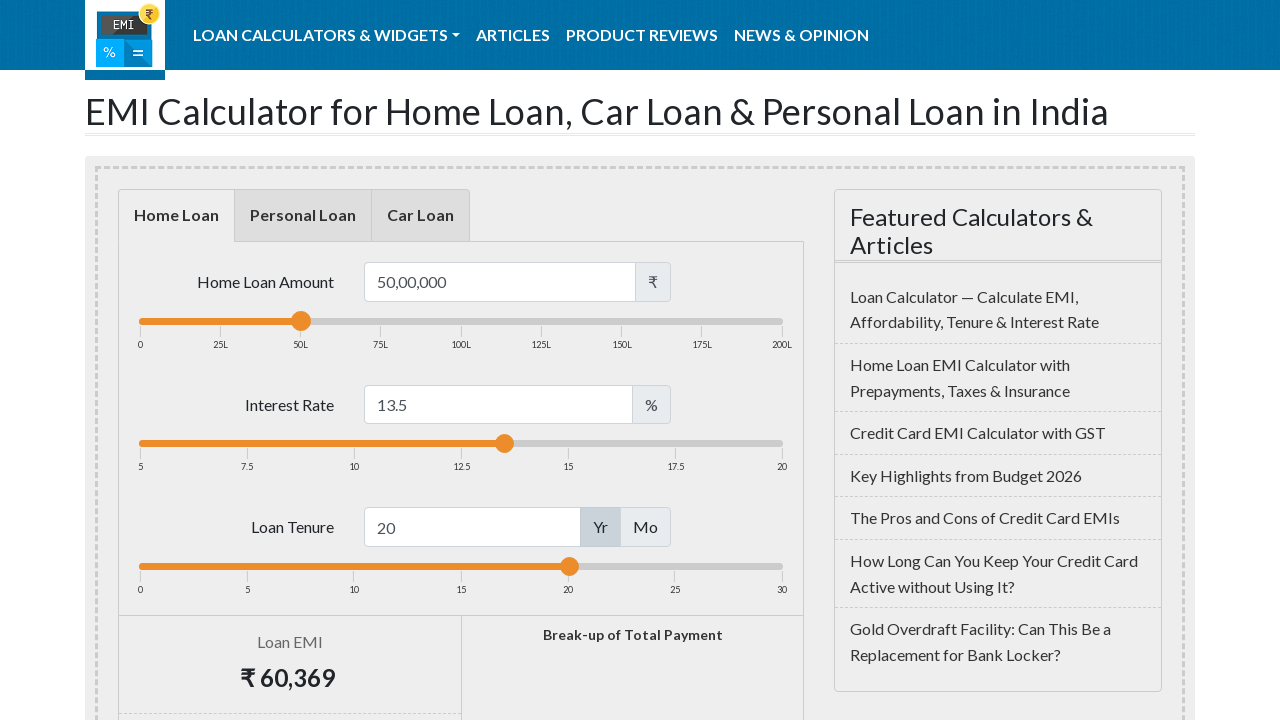

Waited for slider value to update (1 second)
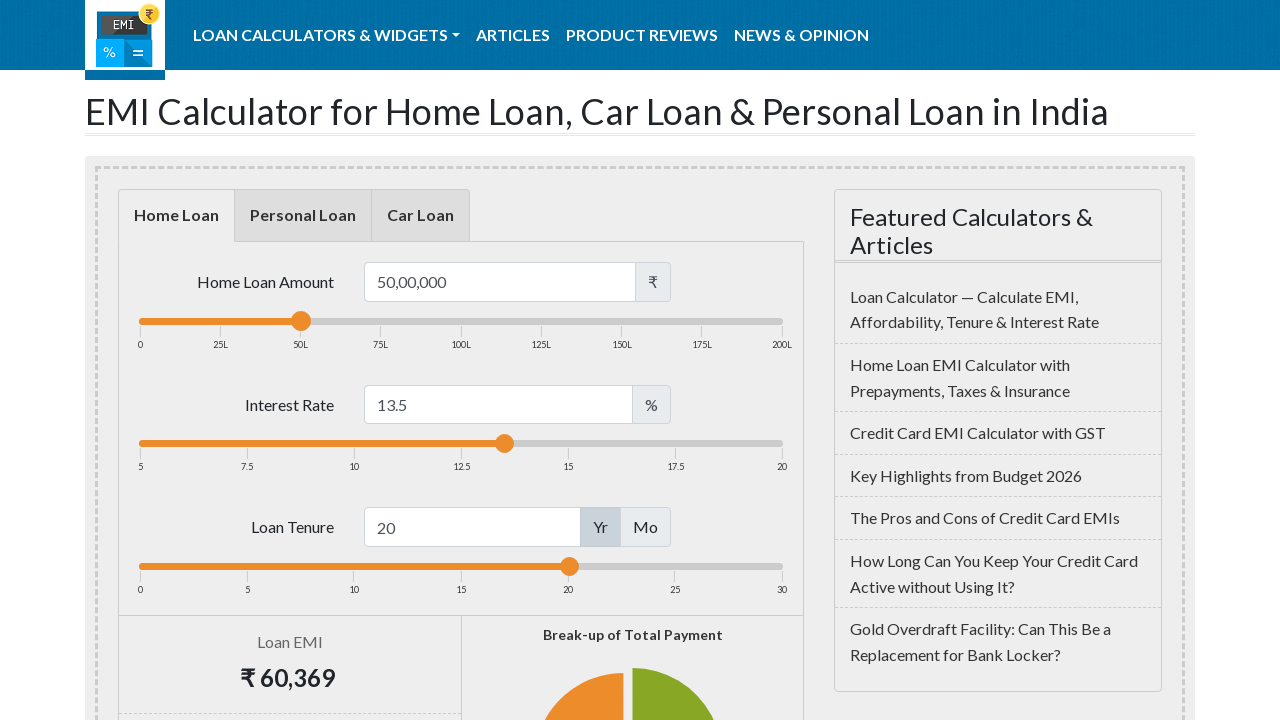

Updated interest rate value: 13.5%
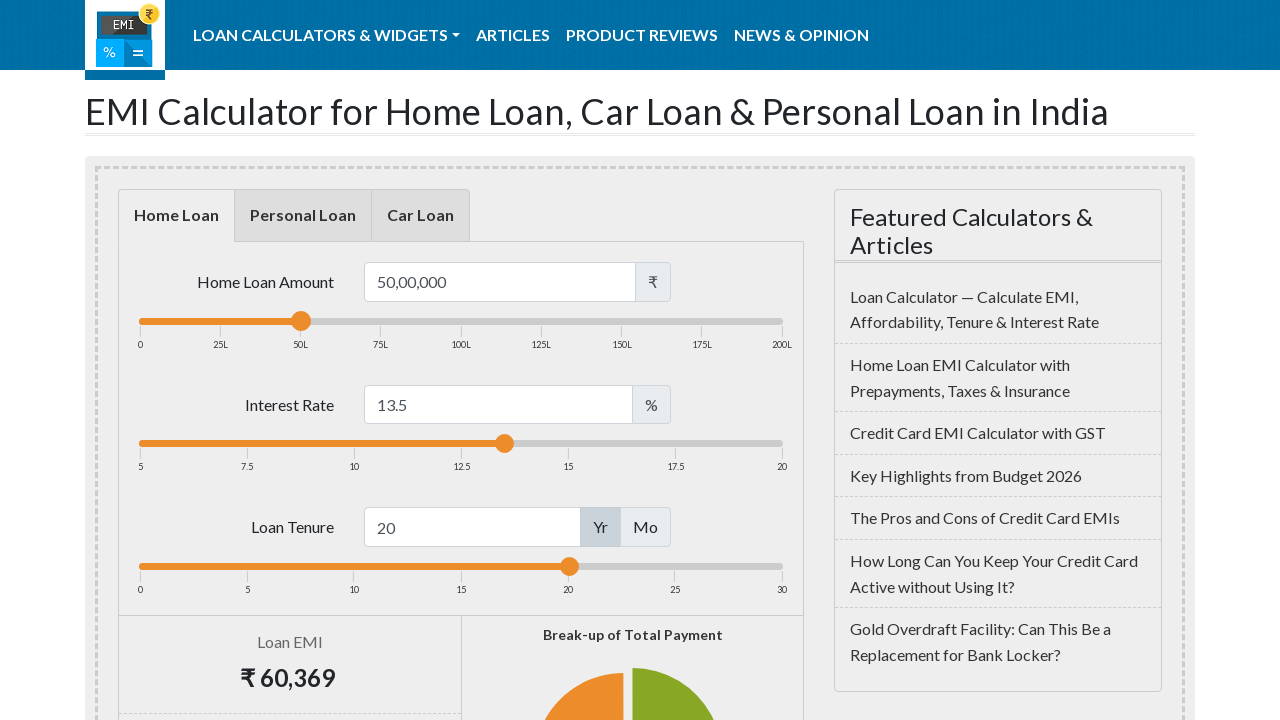

Moved mouse to slider position (iteration 10) at (505, 444)
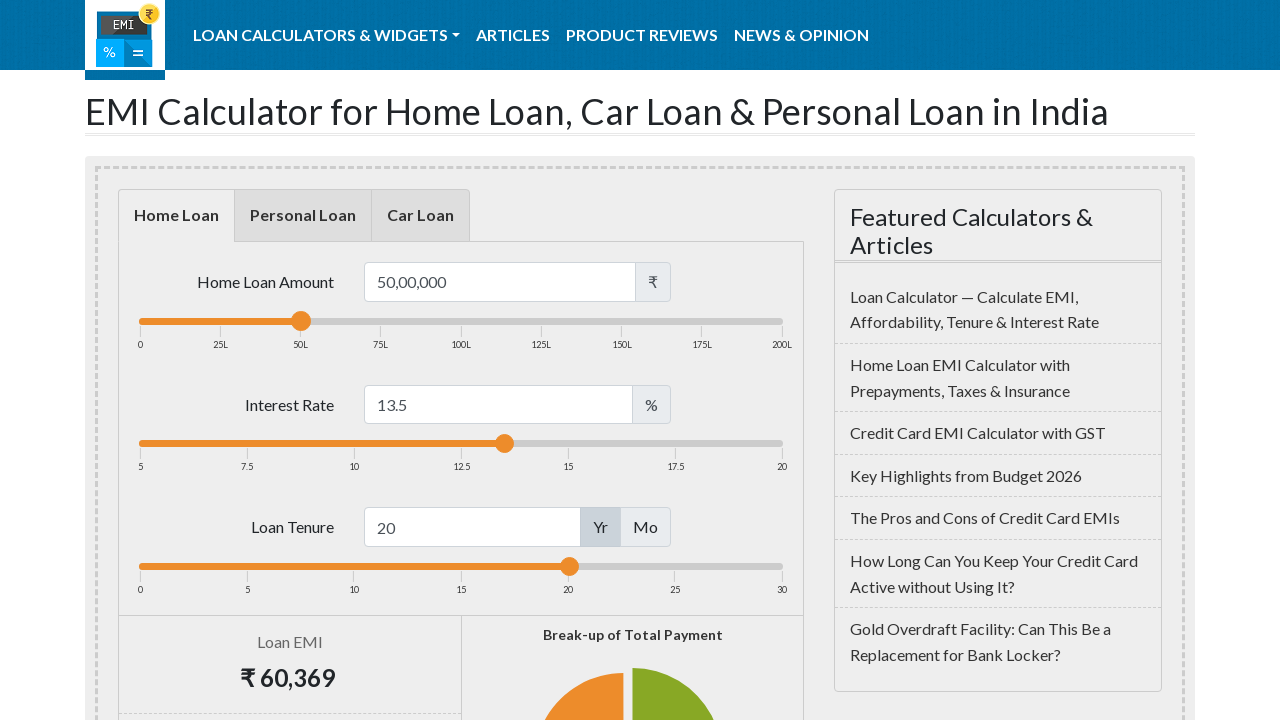

Pressed mouse button down on slider at (505, 444)
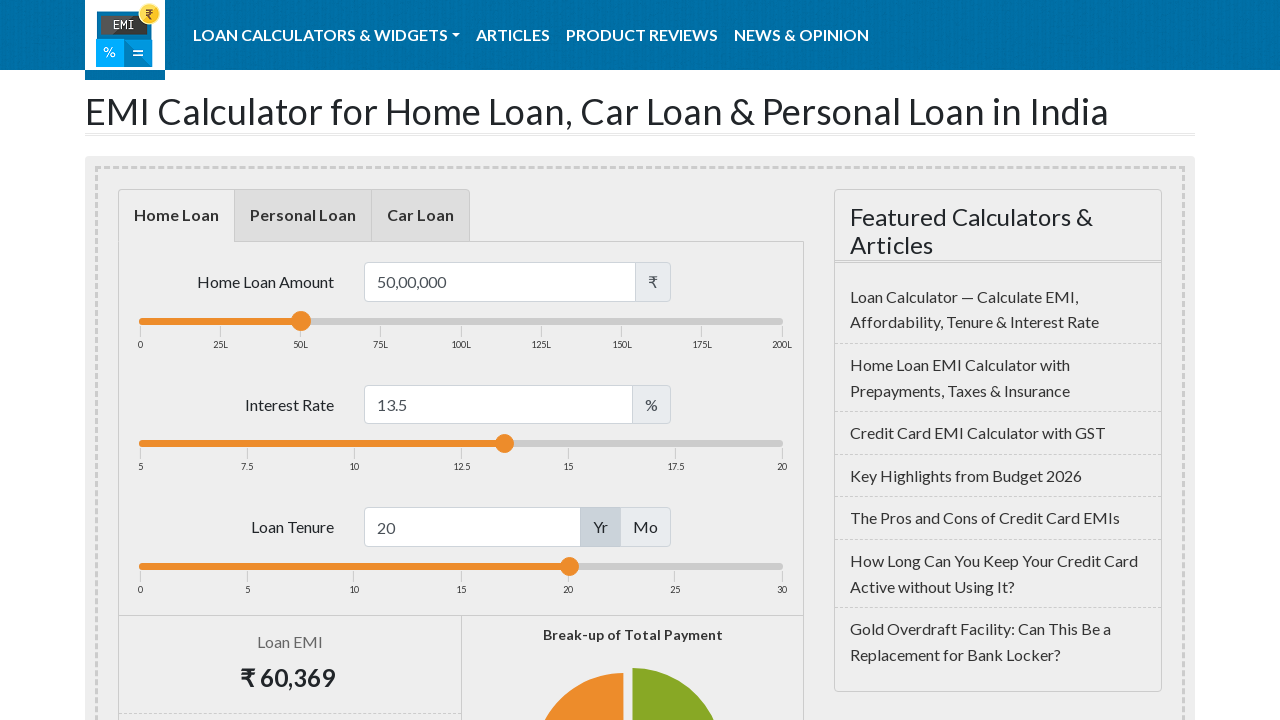

Dragged slider to the right by 20 pixels at (525, 444)
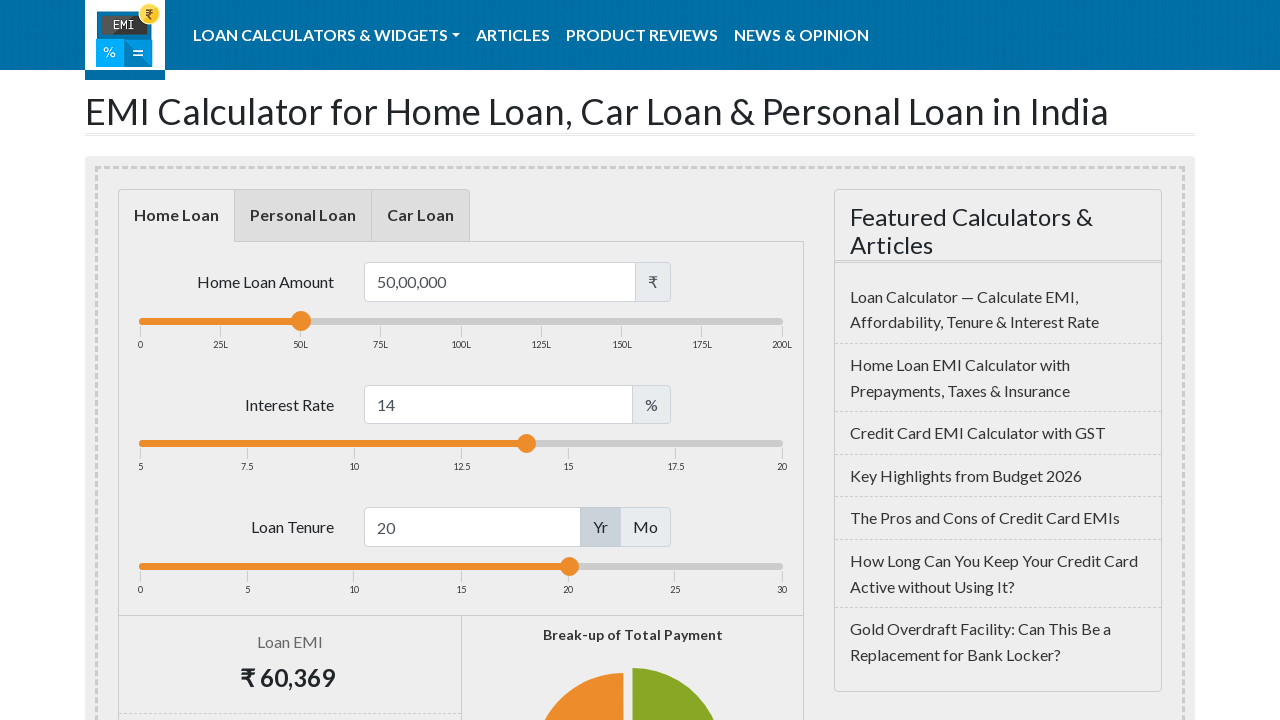

Released mouse button at (525, 444)
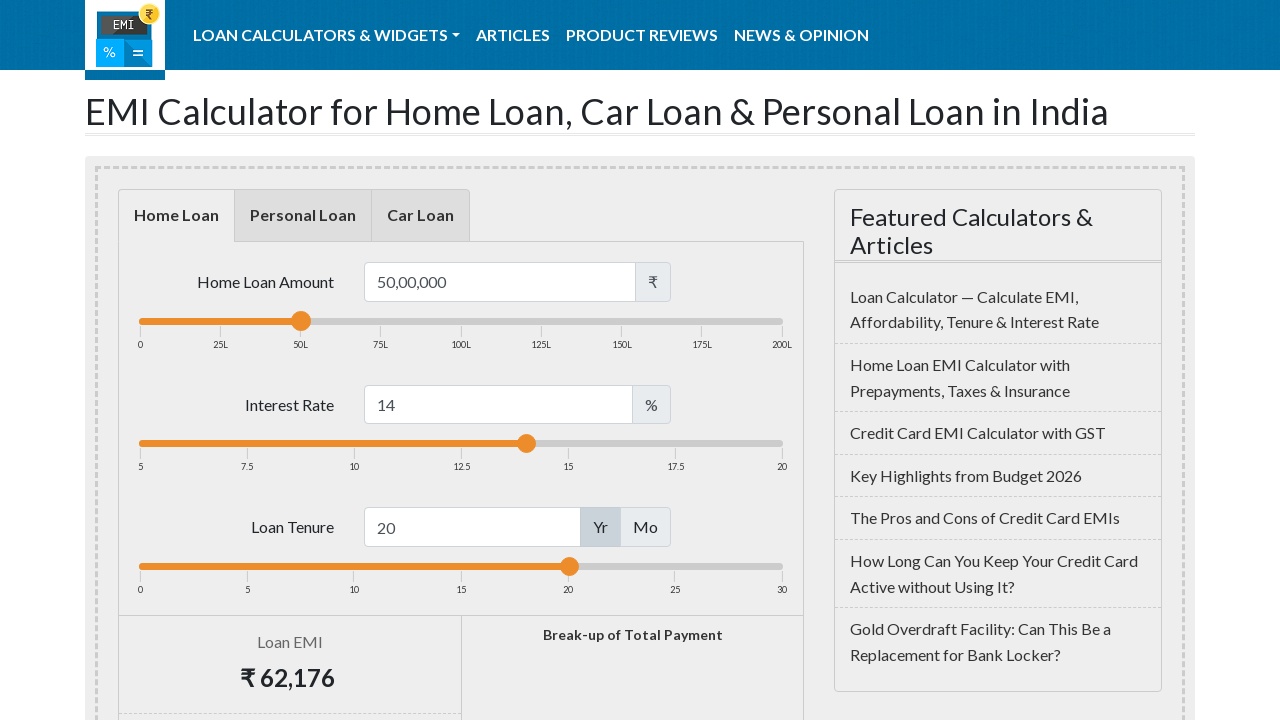

Waited for slider value to update (1 second)
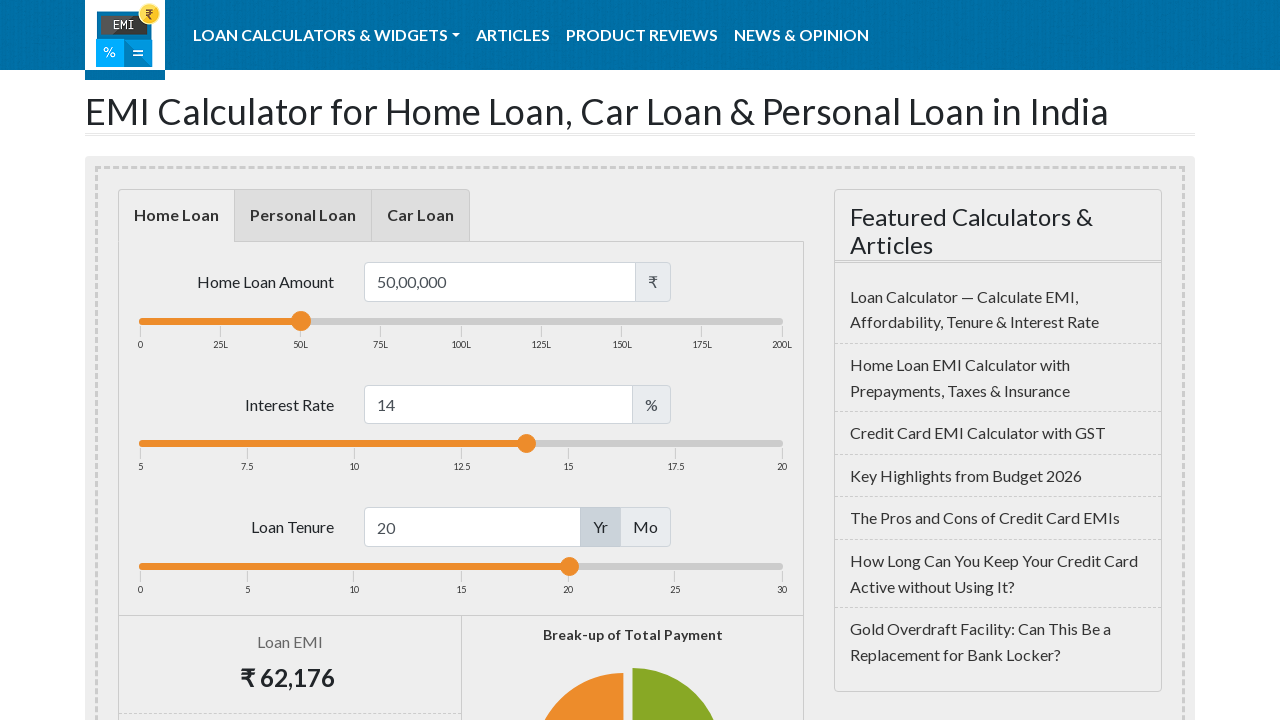

Updated interest rate value: 14.0%
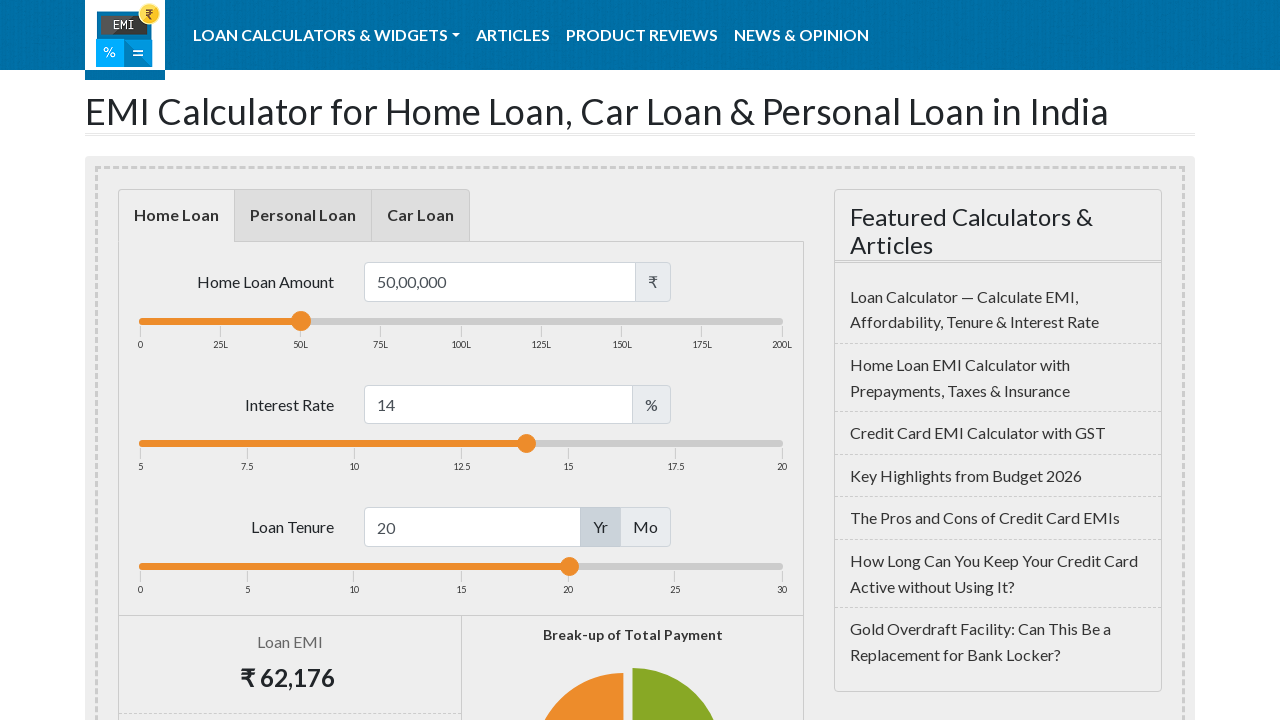

Moved mouse to slider position (iteration 11) at (526, 444)
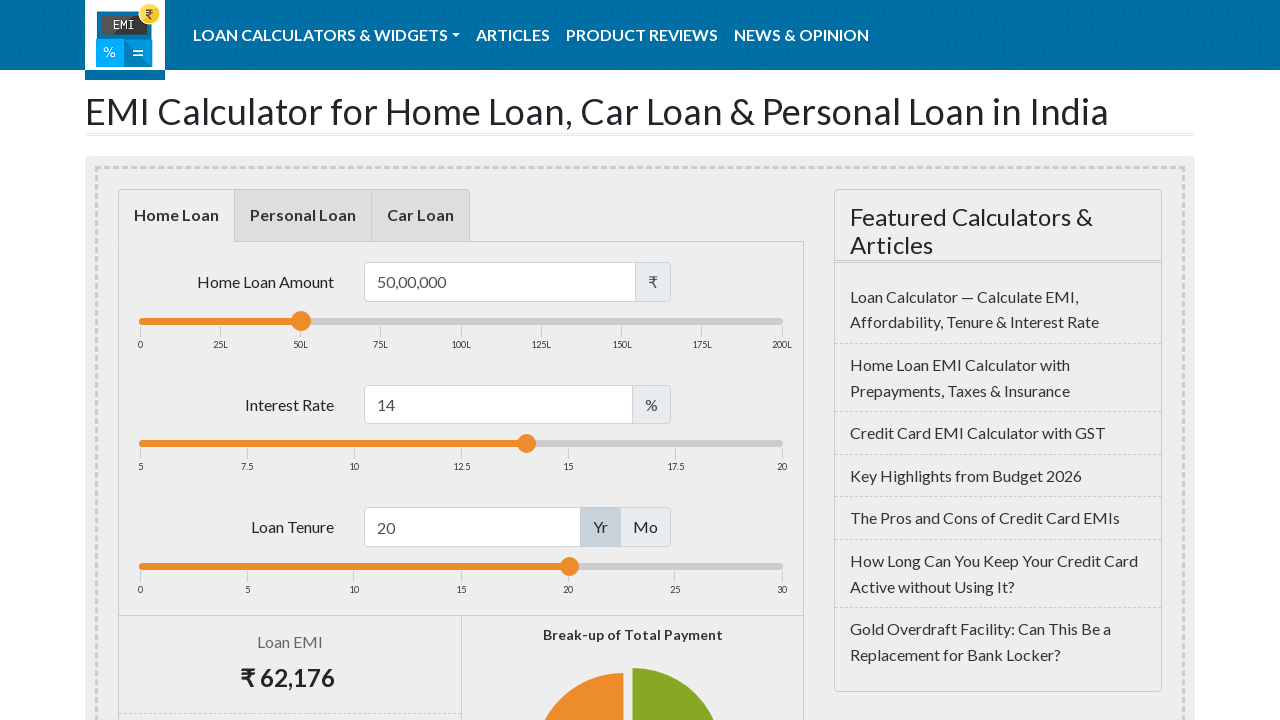

Pressed mouse button down on slider at (526, 444)
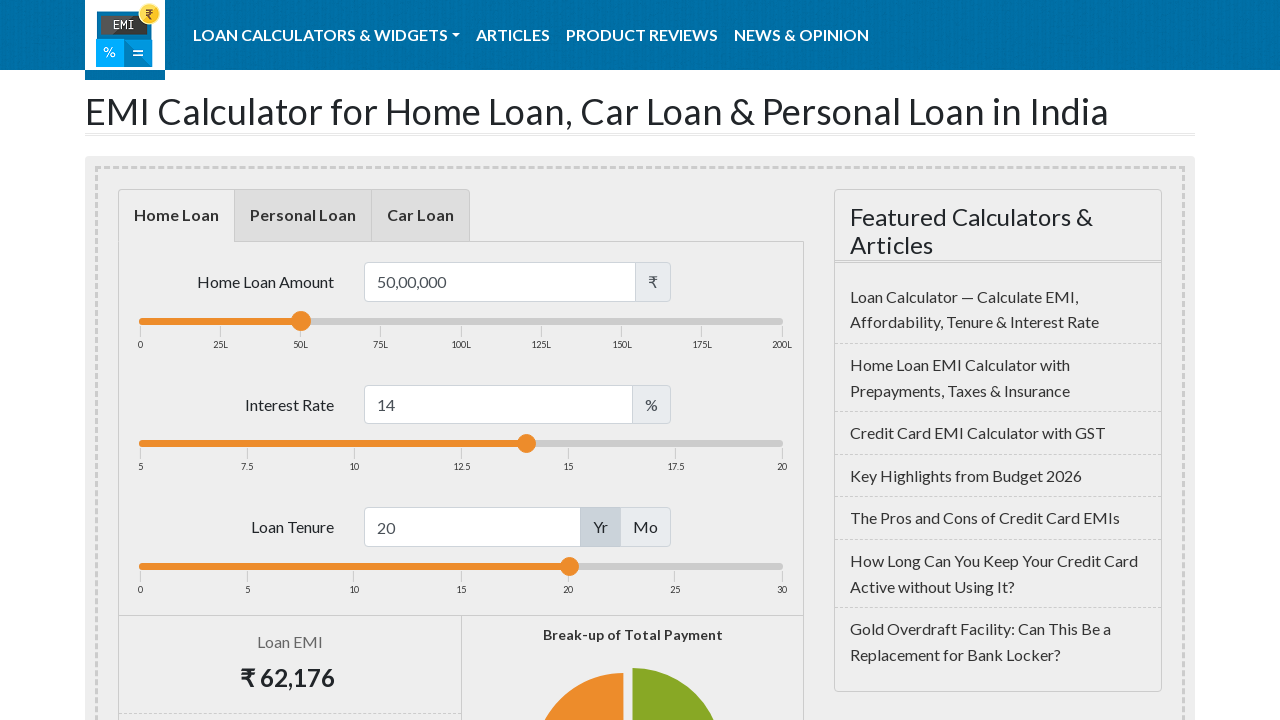

Dragged slider to the right by 20 pixels at (546, 444)
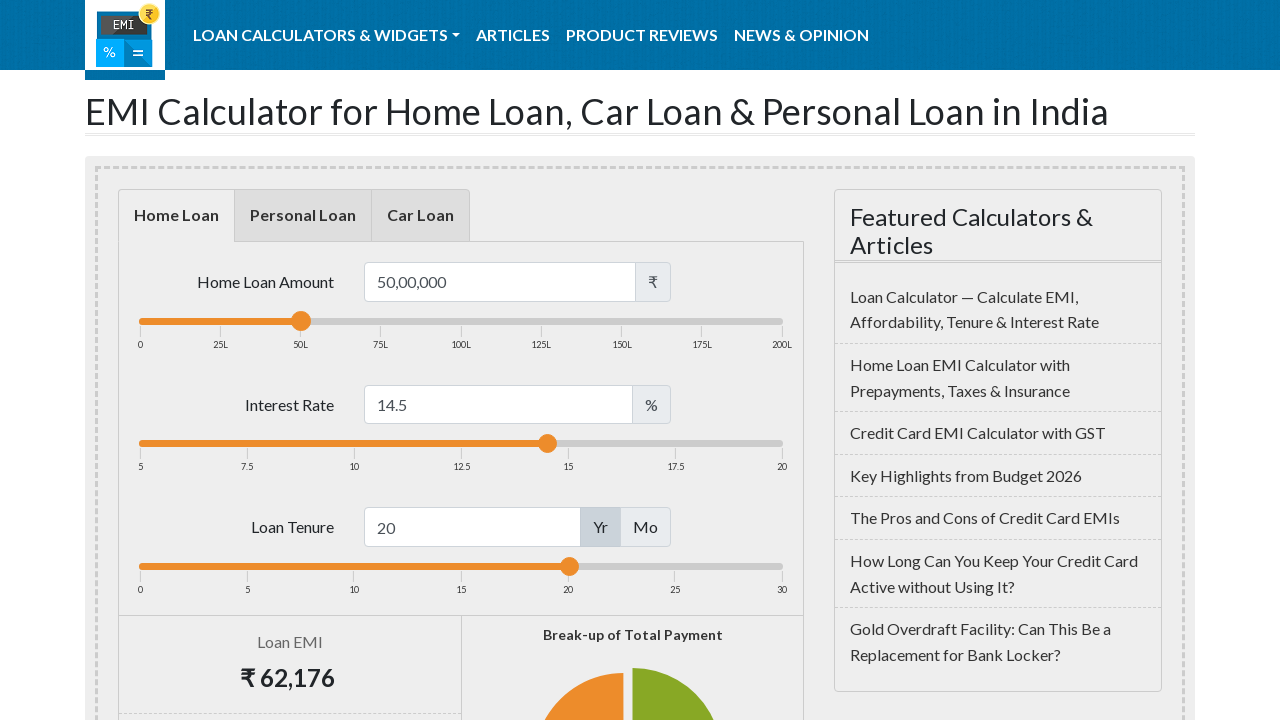

Released mouse button at (546, 444)
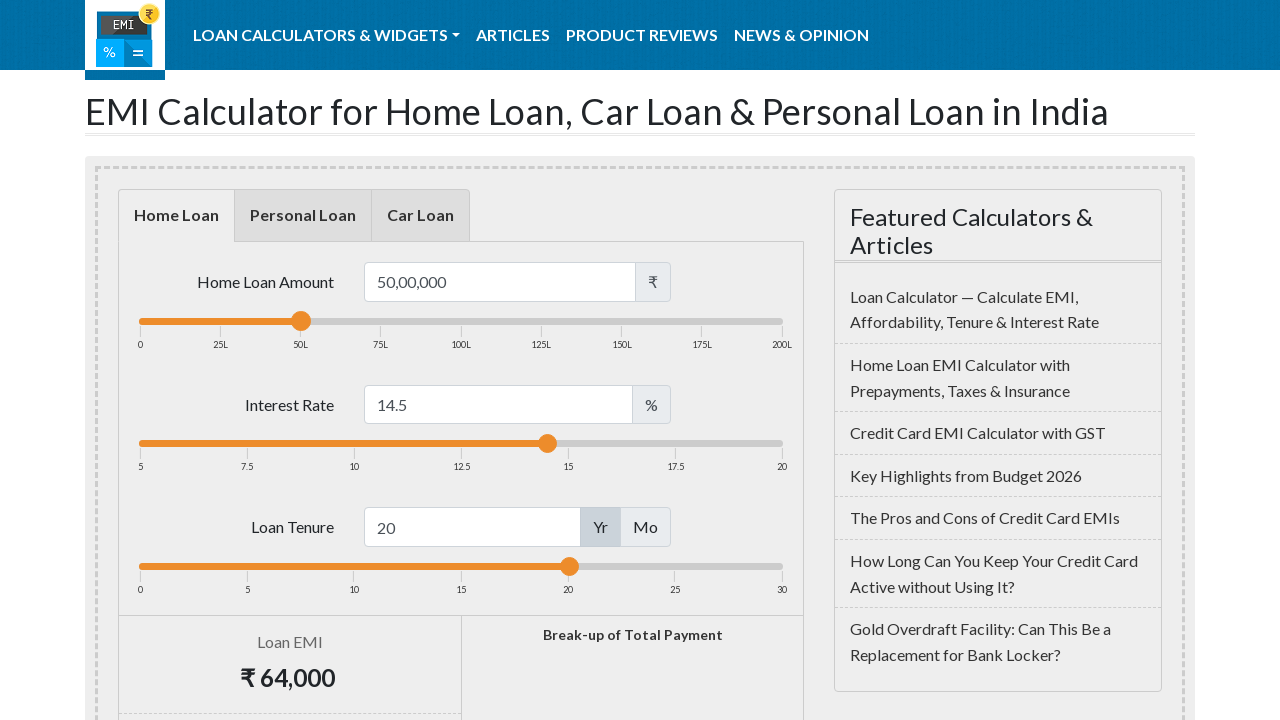

Waited for slider value to update (1 second)
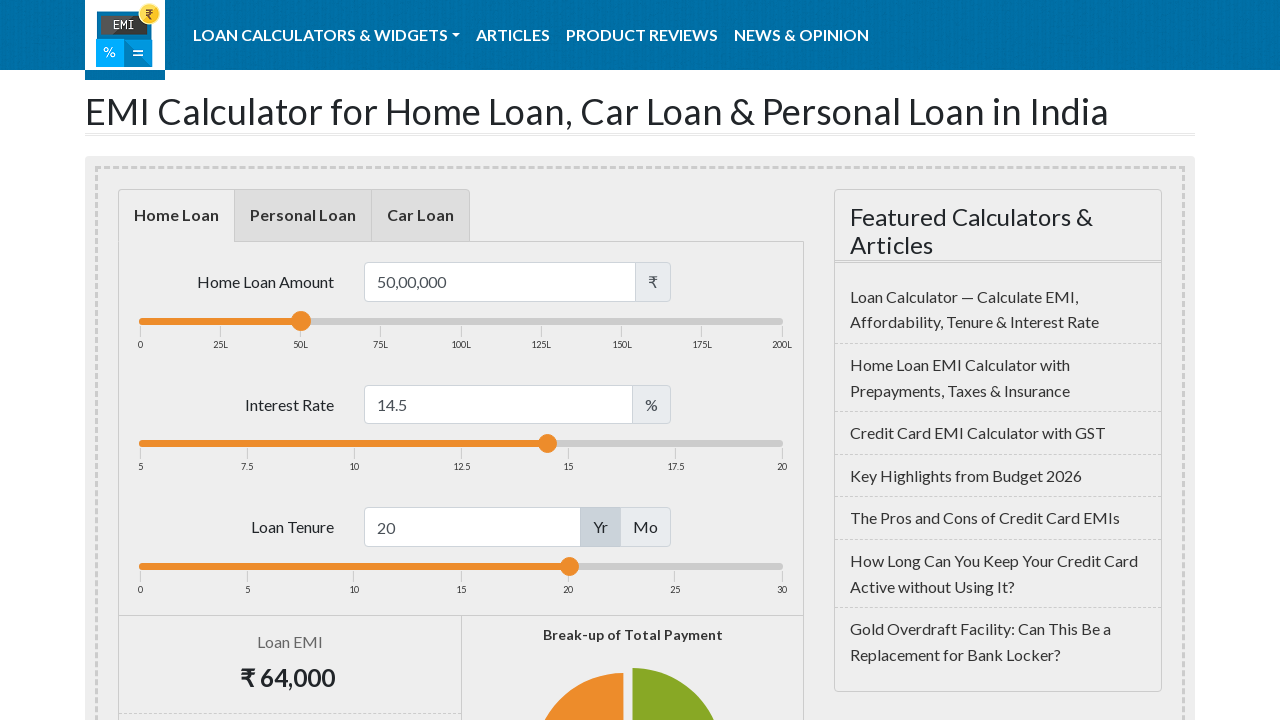

Updated interest rate value: 14.5%
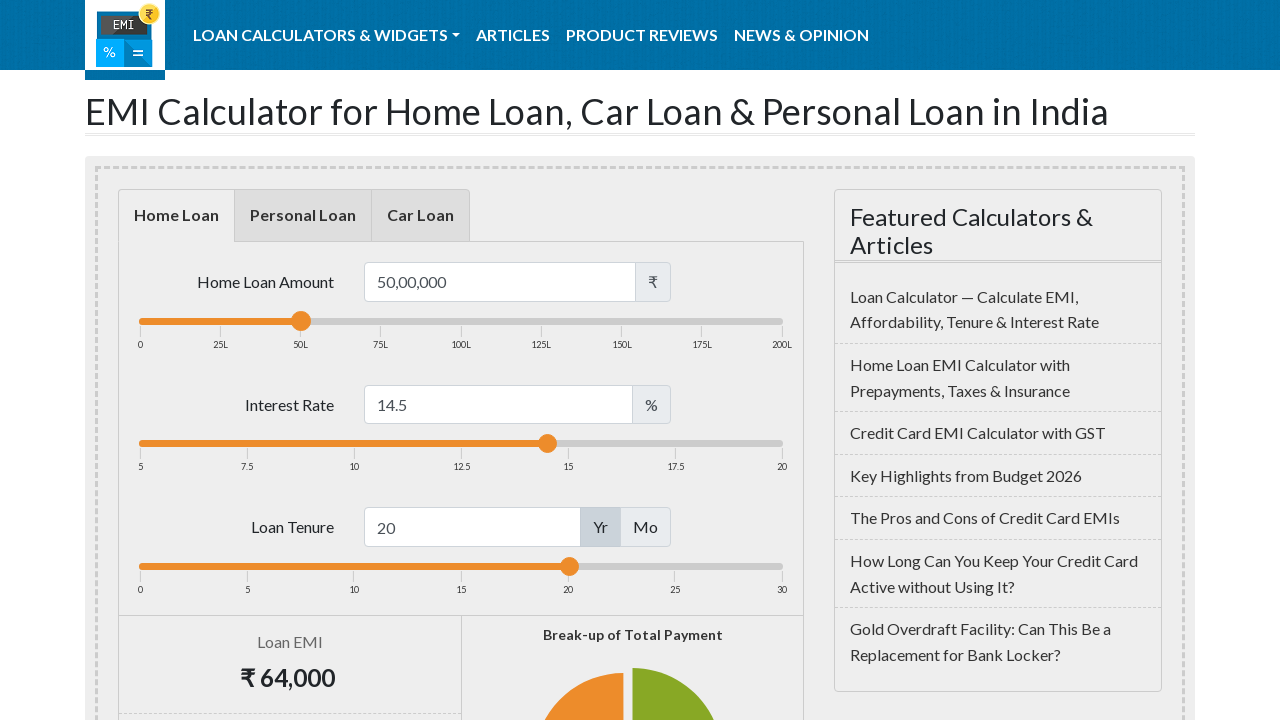

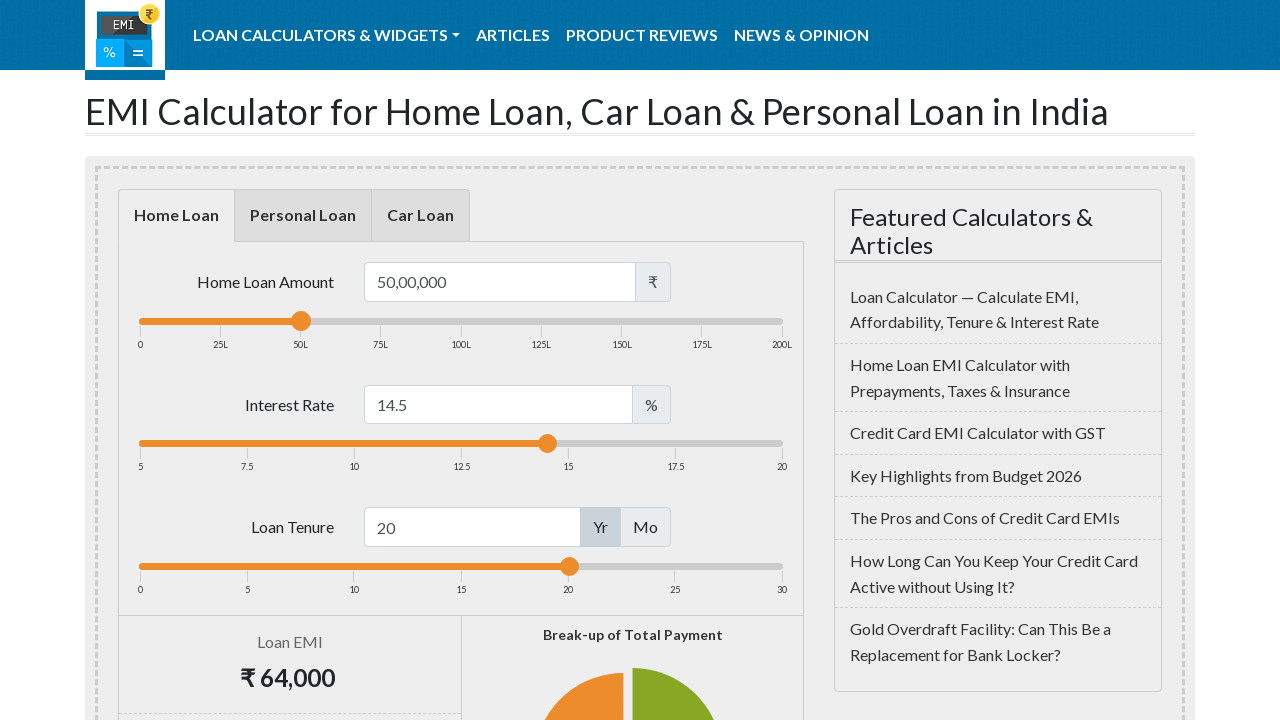